Tests grid/table interaction by navigating through paginated data to find a specific product ("Headphones"), clicking its checkbox, and verifying the row data is accessible.

Starting URL: https://leafground.com/grid.xhtml

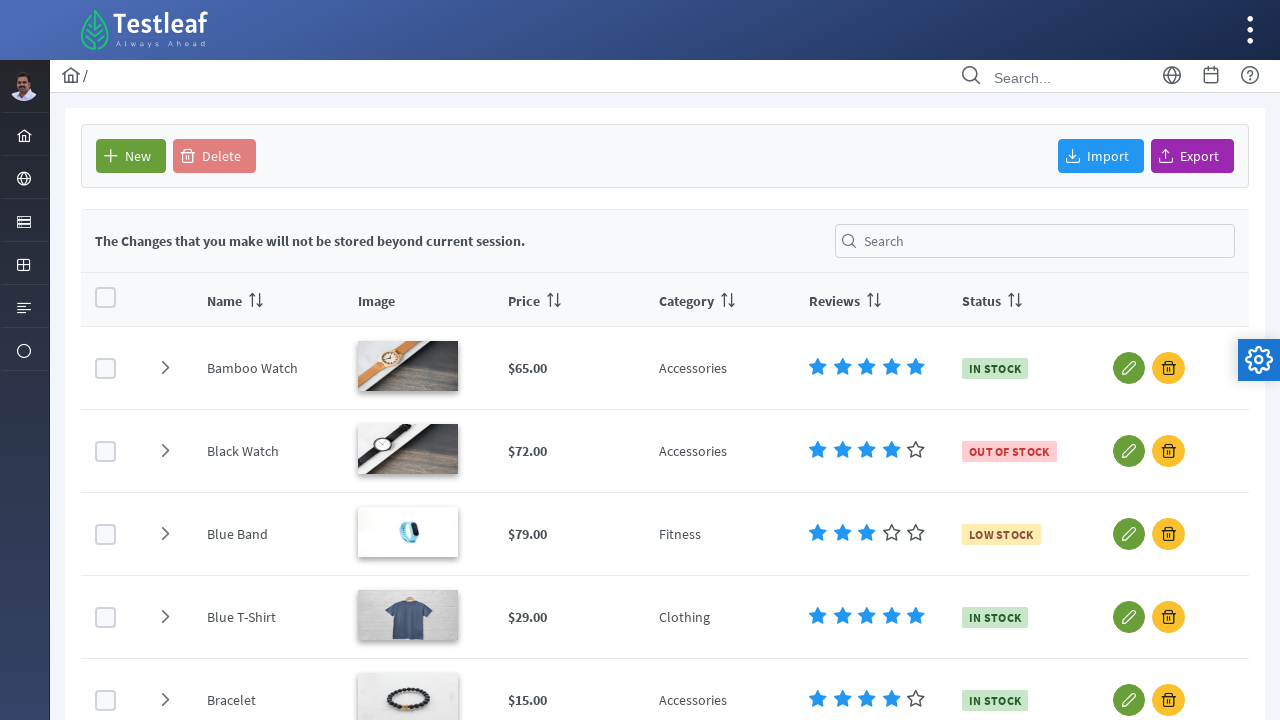

Located pagination links
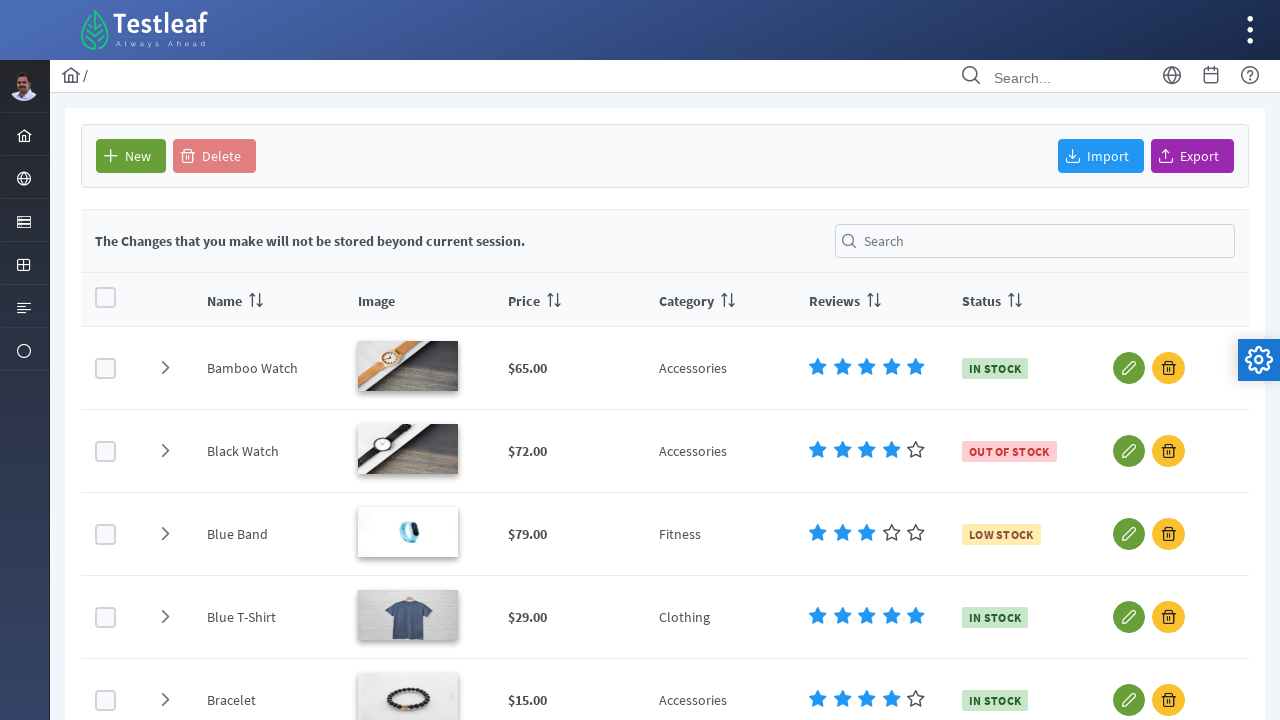

Found 6 pagination links
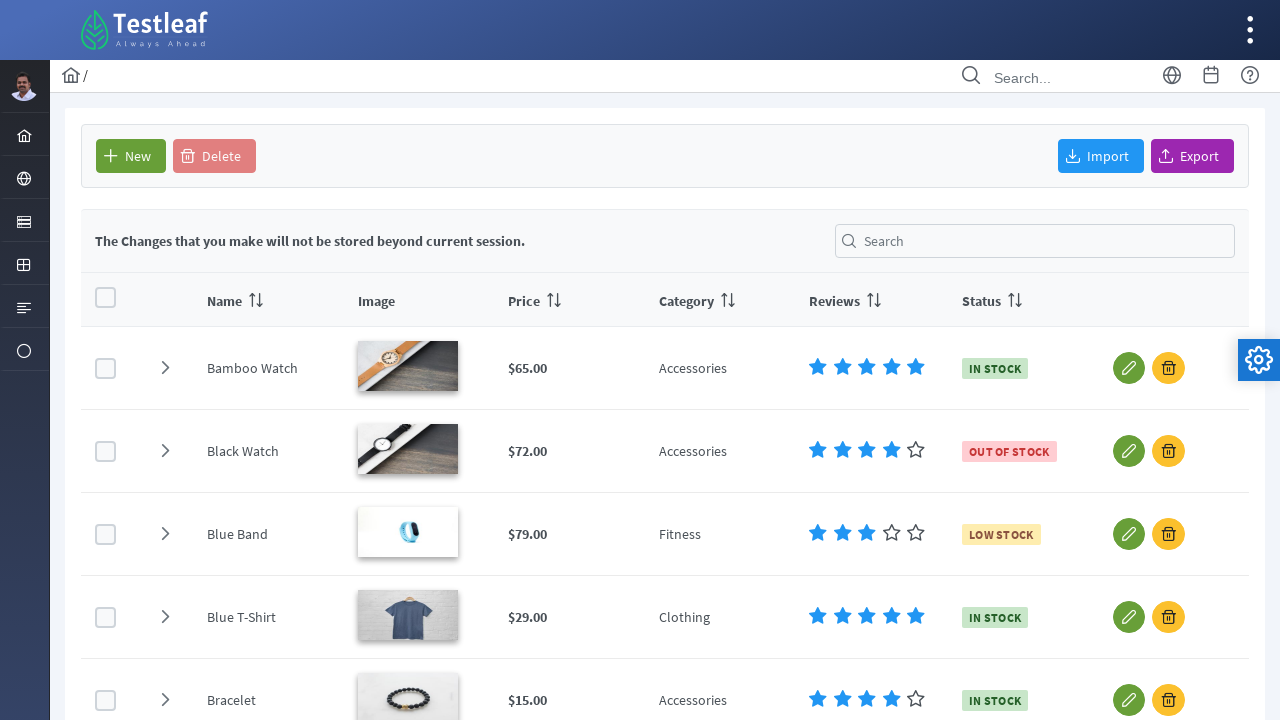

Table rows are visible on page 1
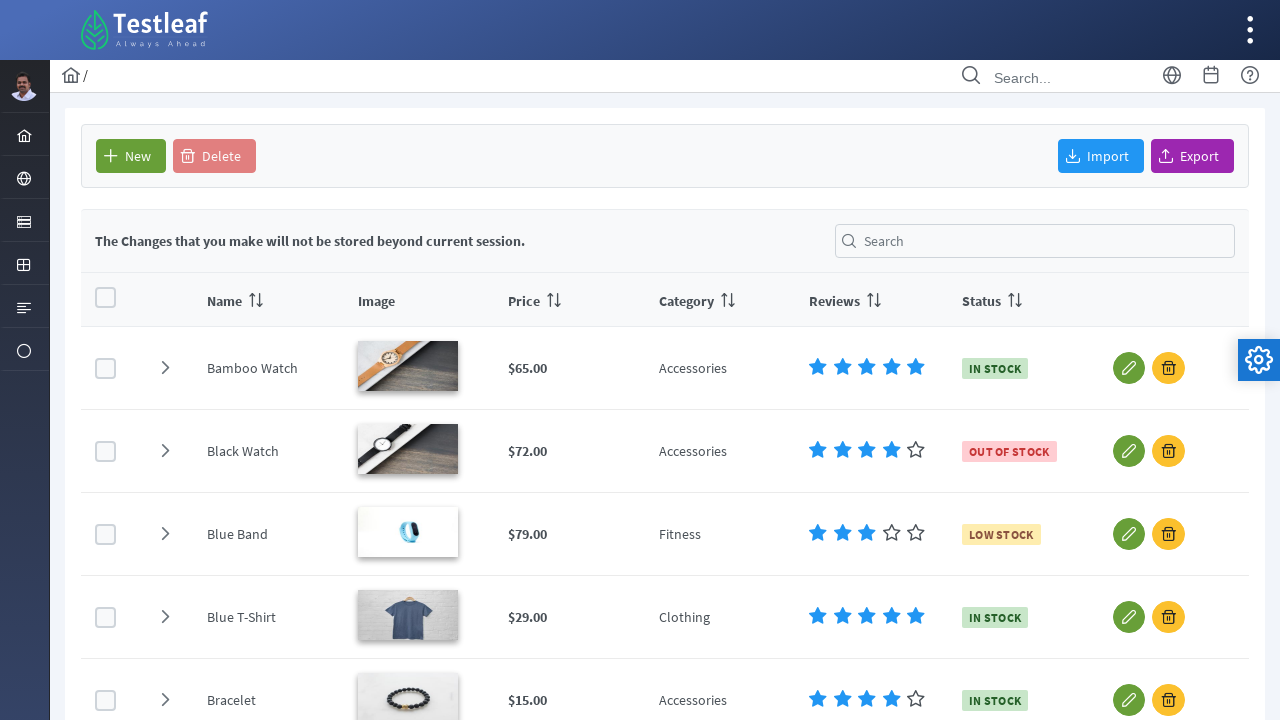

Found 5 rows on page 1
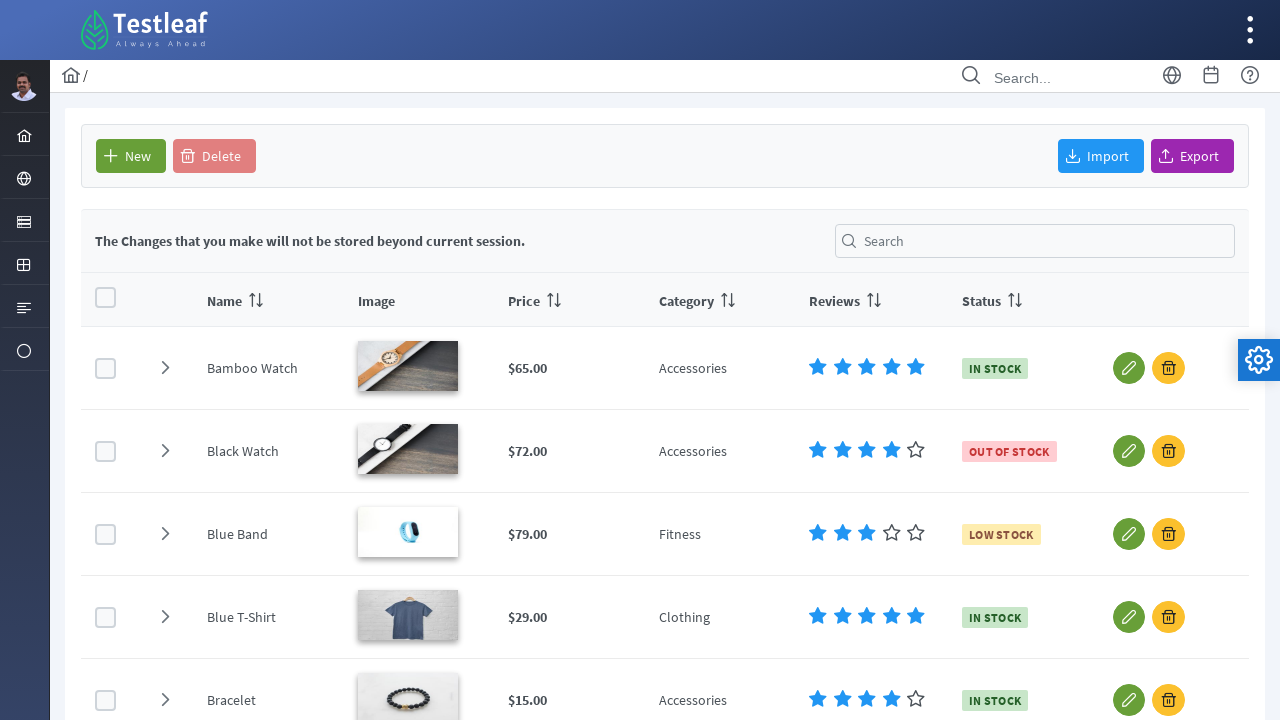

Waited for page to stabilize
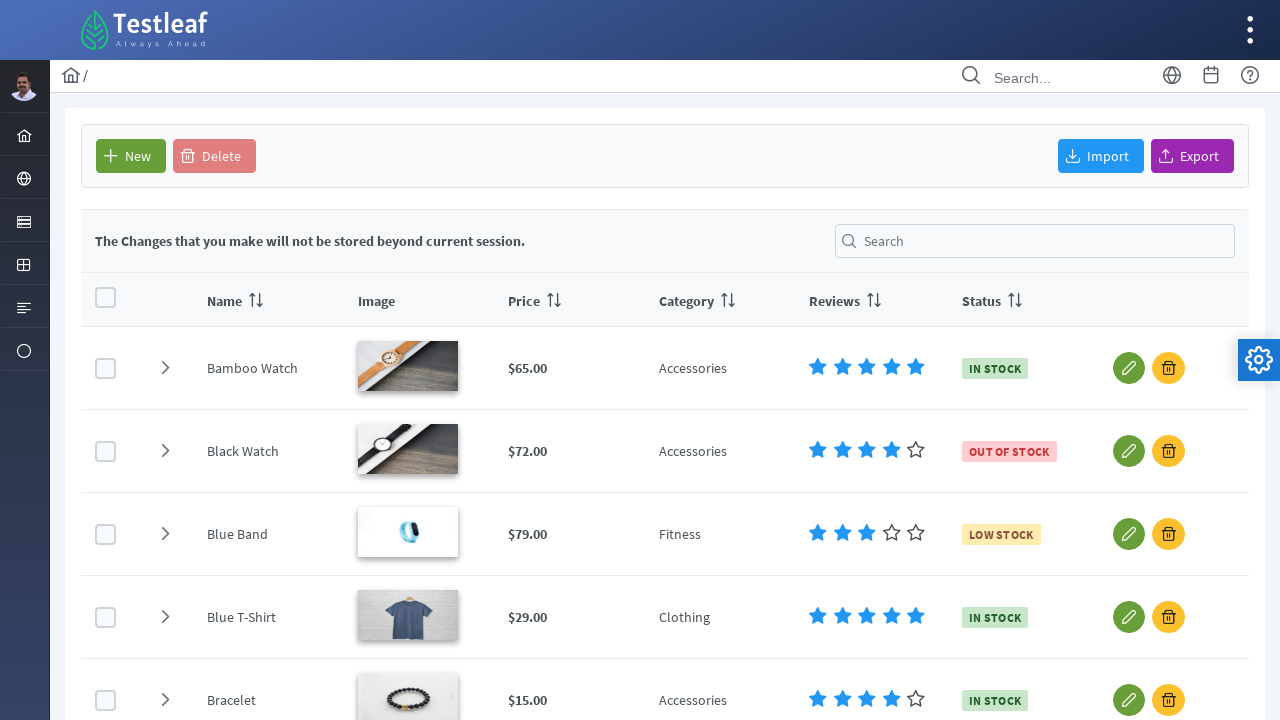

Retrieved product name from row 1: NameBamboo Watch
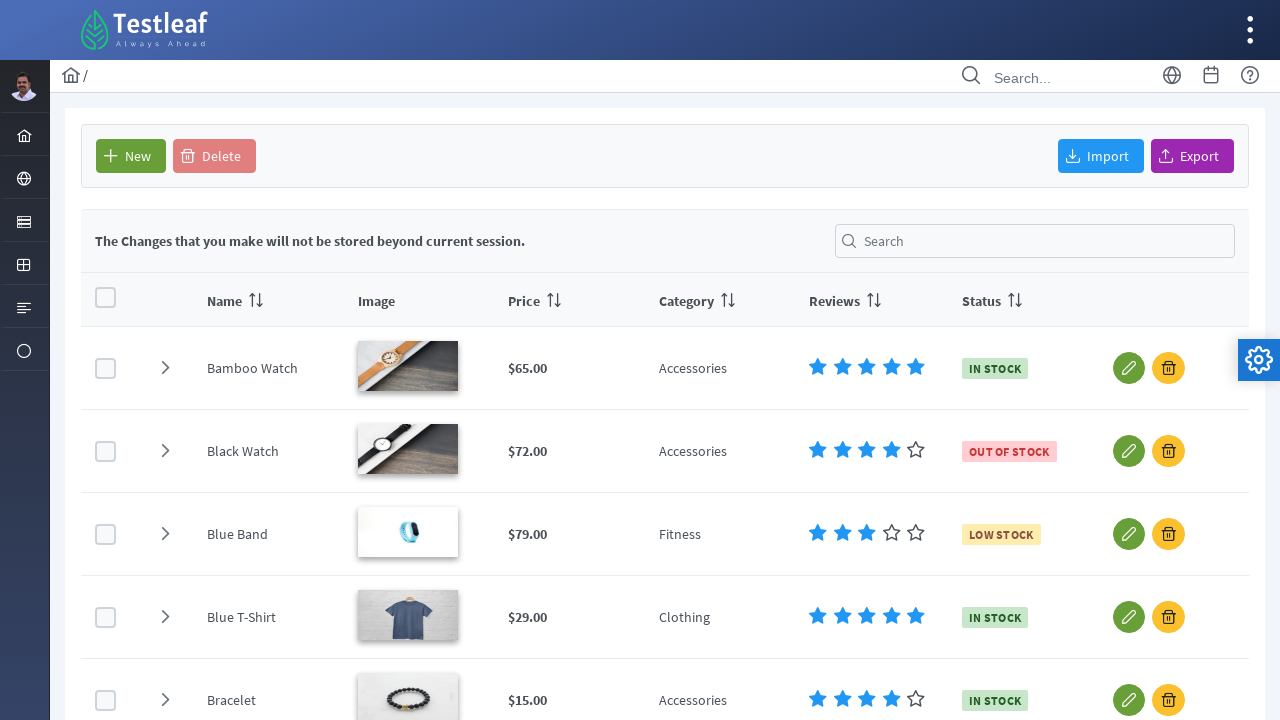

Retrieved product name from row 2: NameBlack Watch
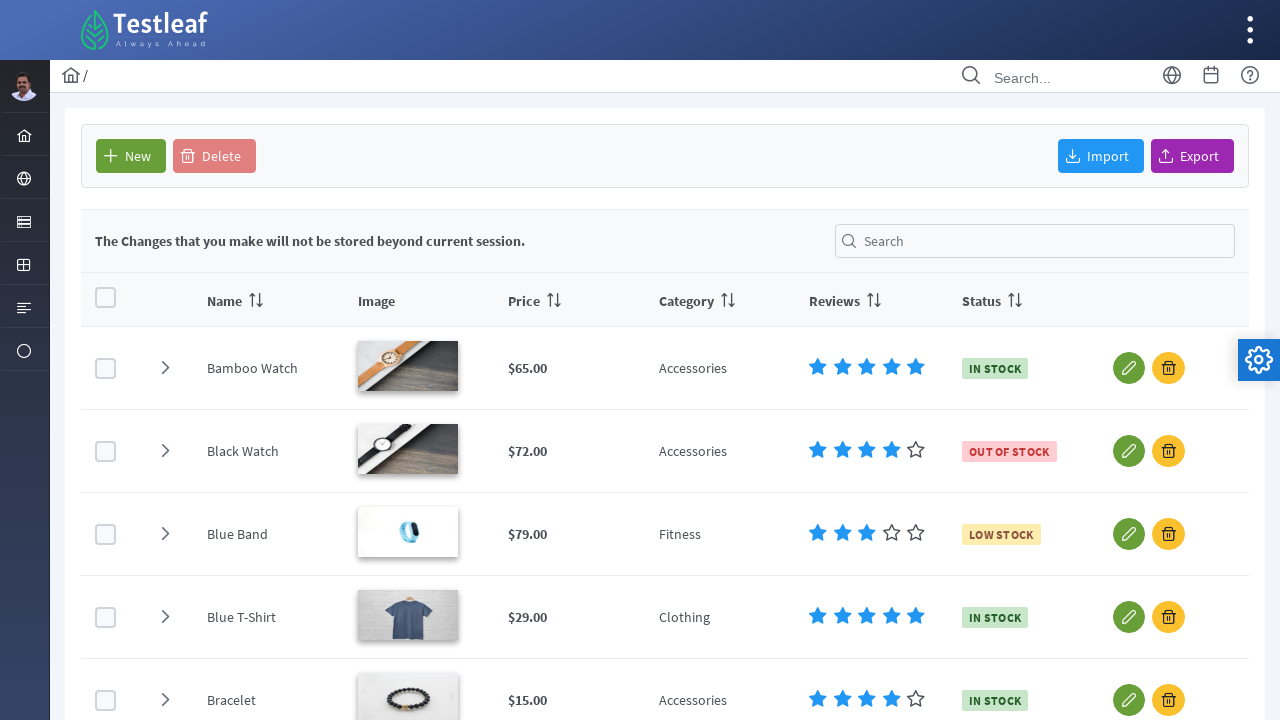

Retrieved product name from row 3: NameBlue Band
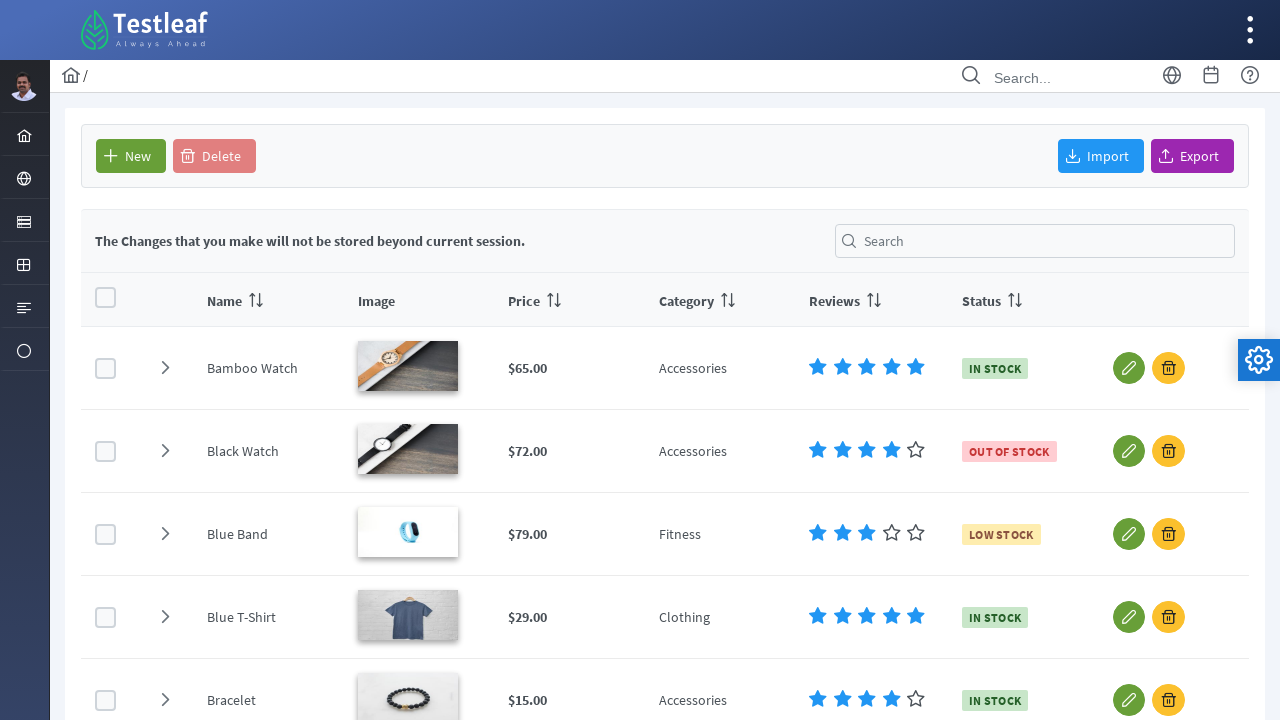

Retrieved product name from row 4: NameBlue T-Shirt
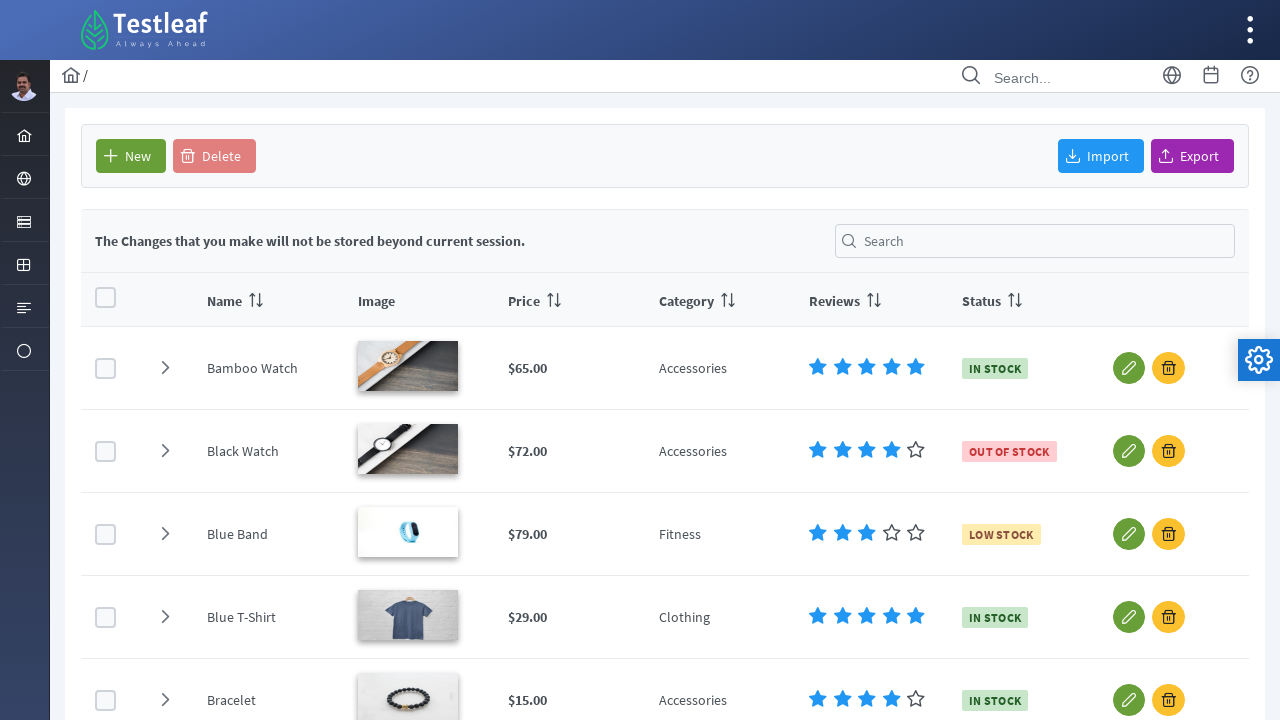

Retrieved product name from row 5: NameBracelet
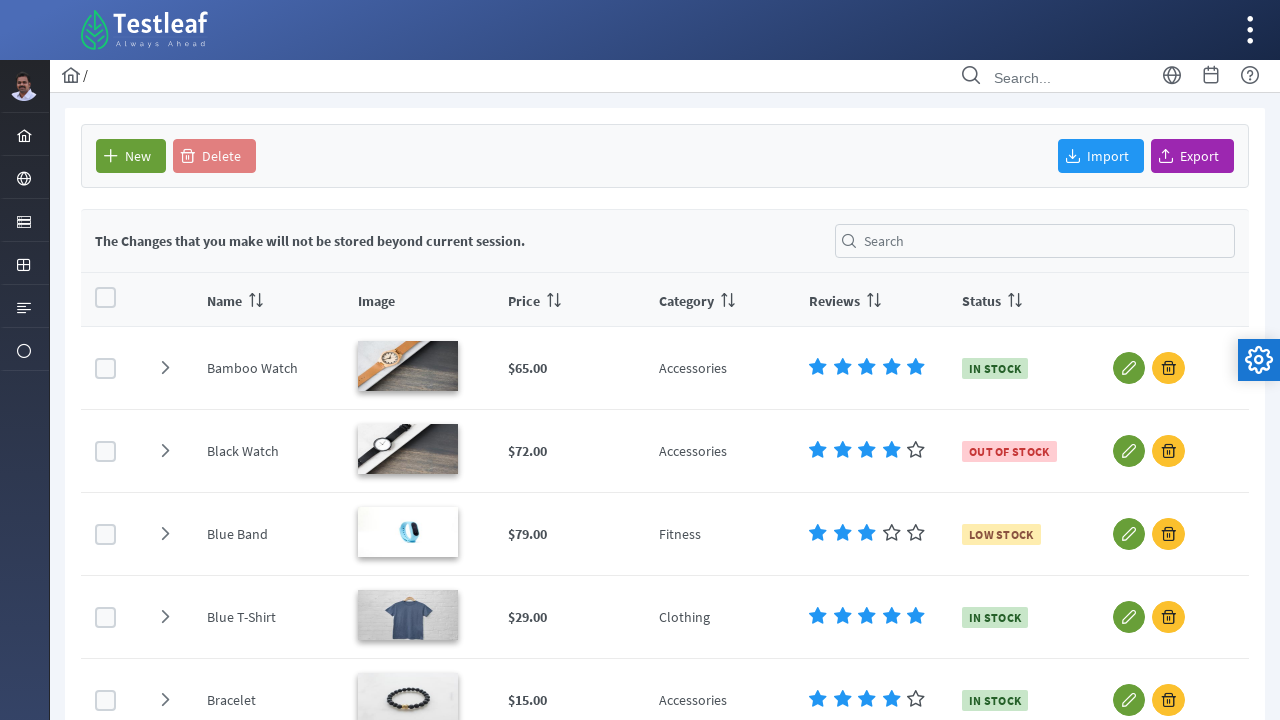

Clicked pagination link 1 to go to next page at (576, 617) on //*[@id='form:dt-products_paginator_bottom']//span//a[1]
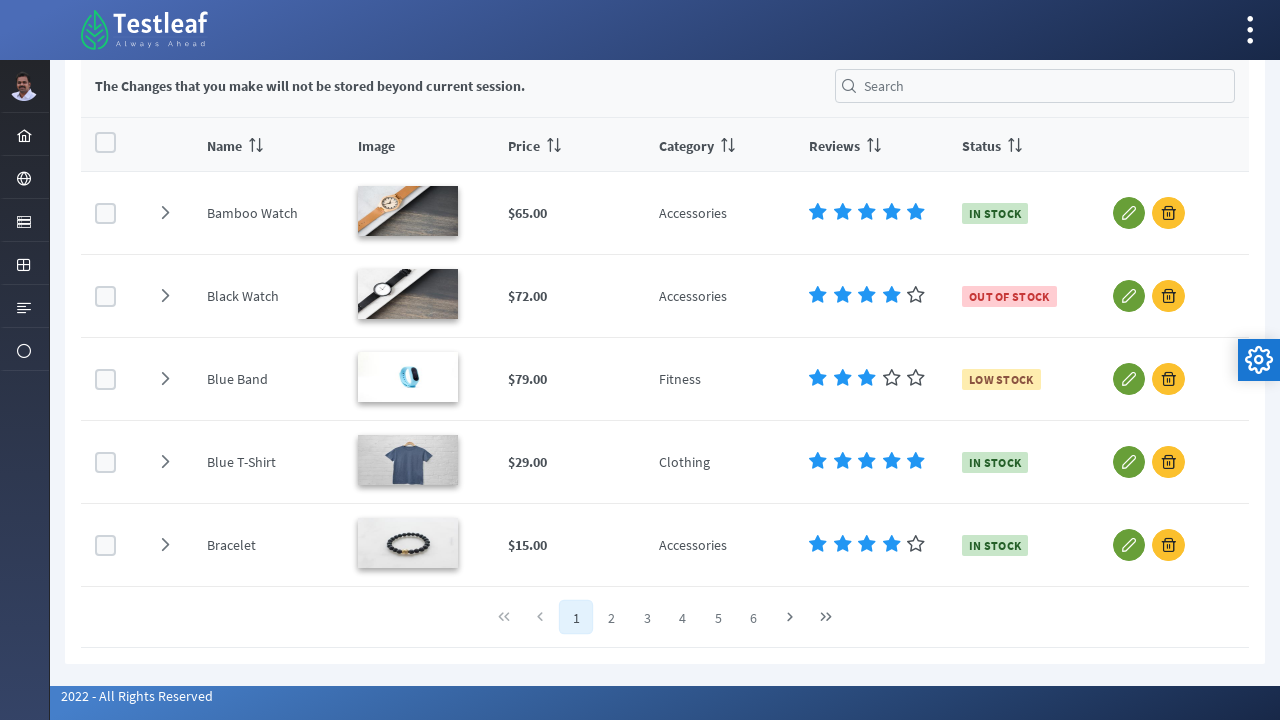

Table rows are visible on page 2
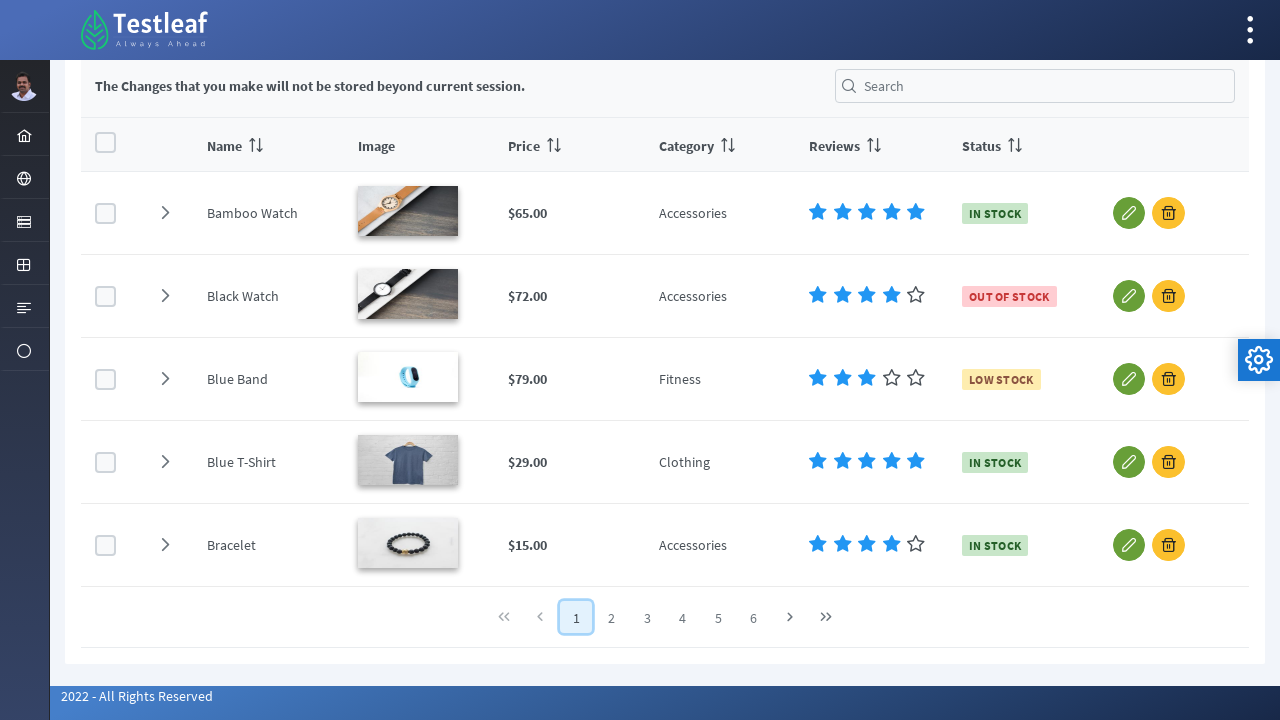

Found 5 rows on page 2
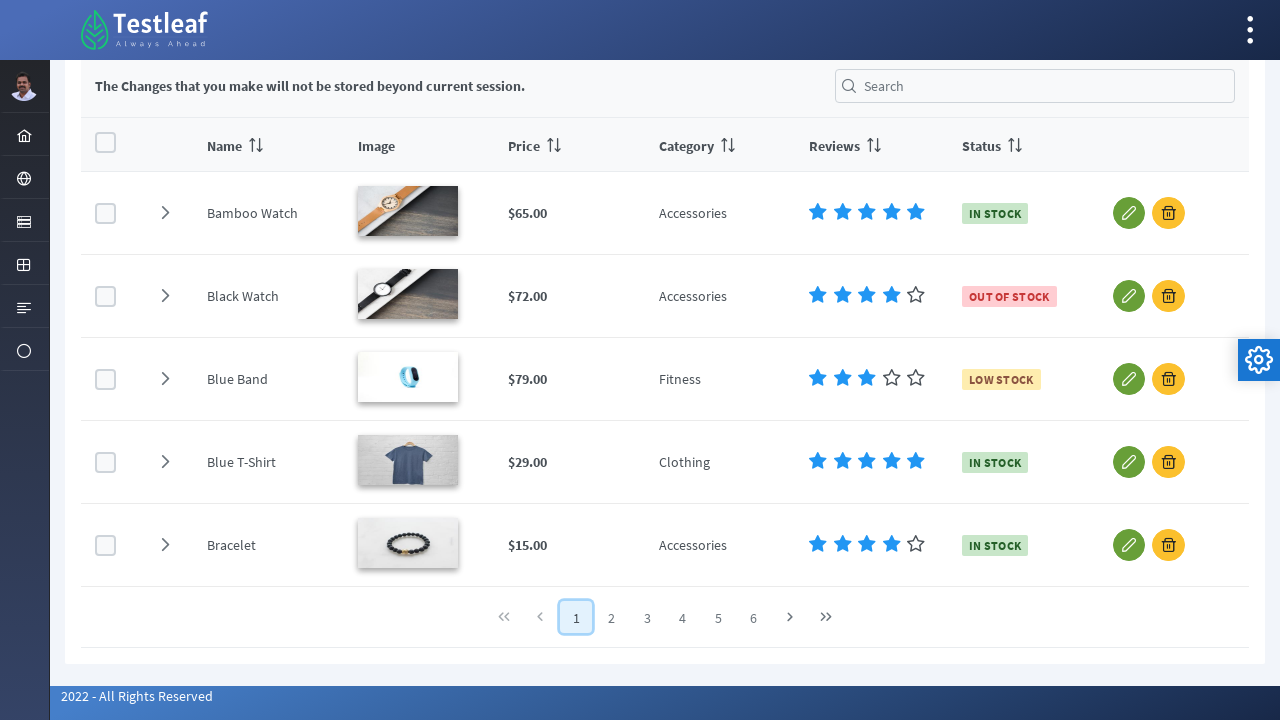

Waited for page to stabilize
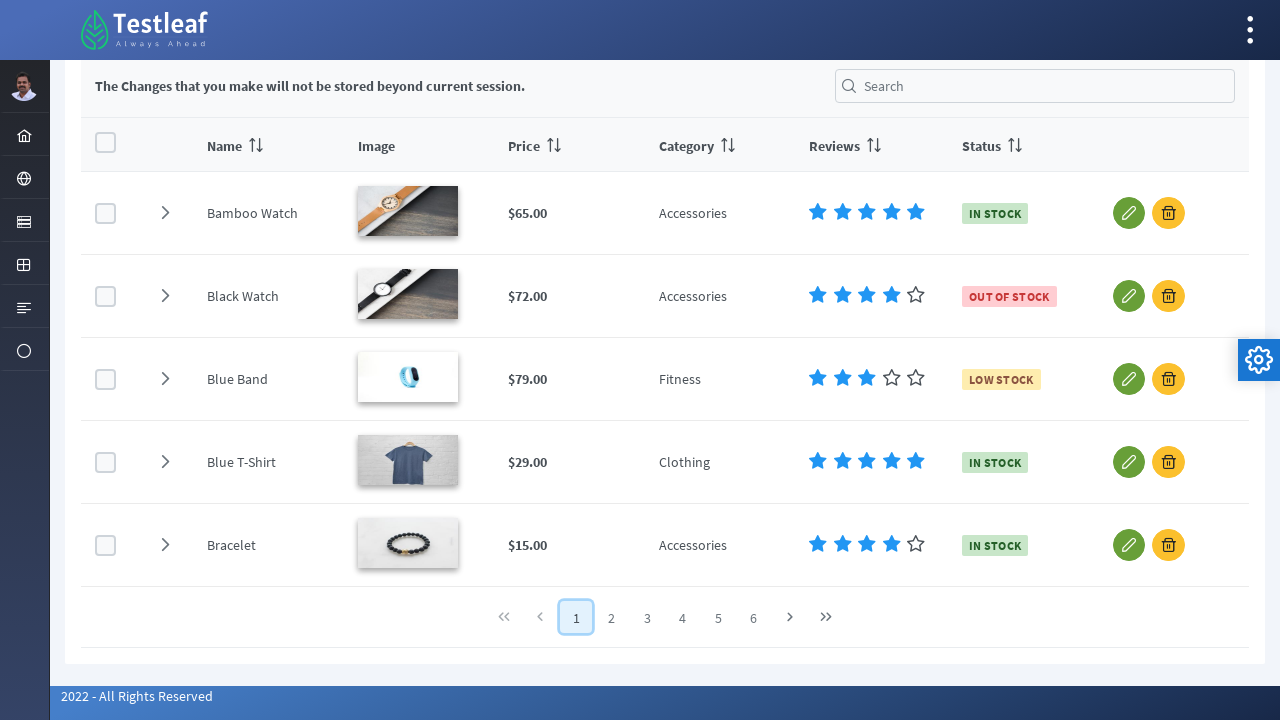

Retrieved product name from row 1: NameBamboo Watch
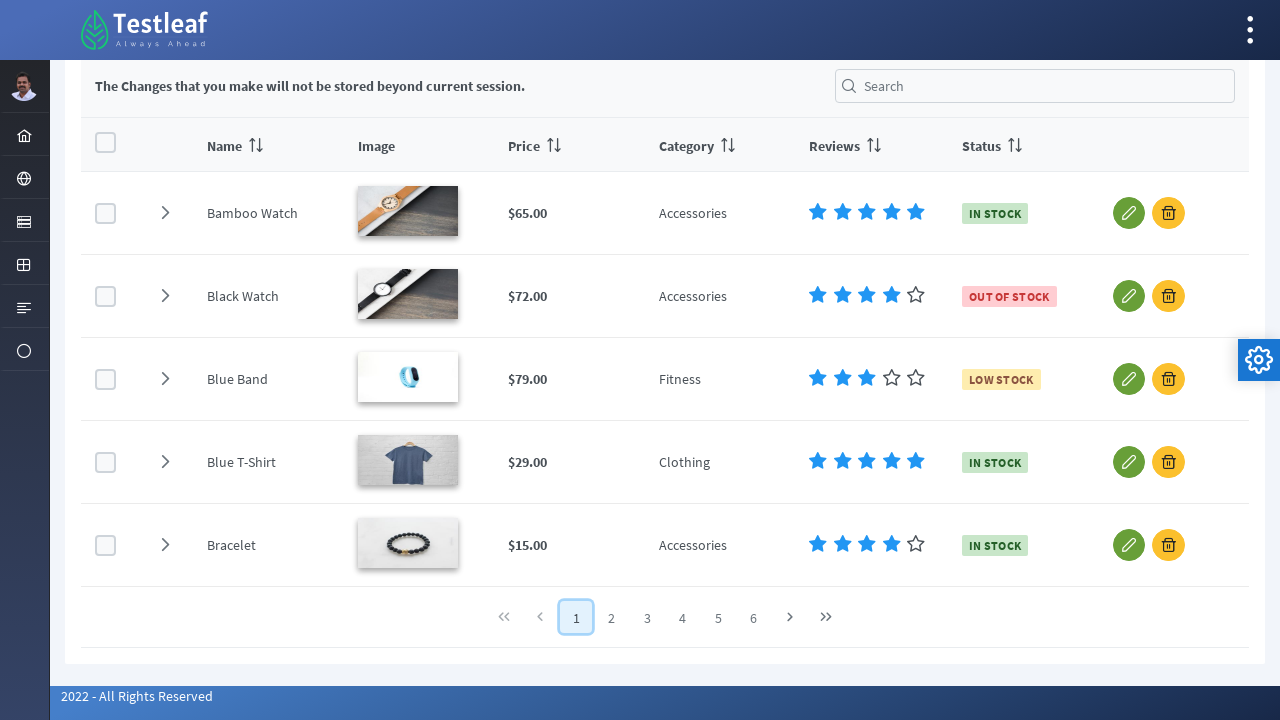

Retrieved product name from row 2: NameBlack Watch
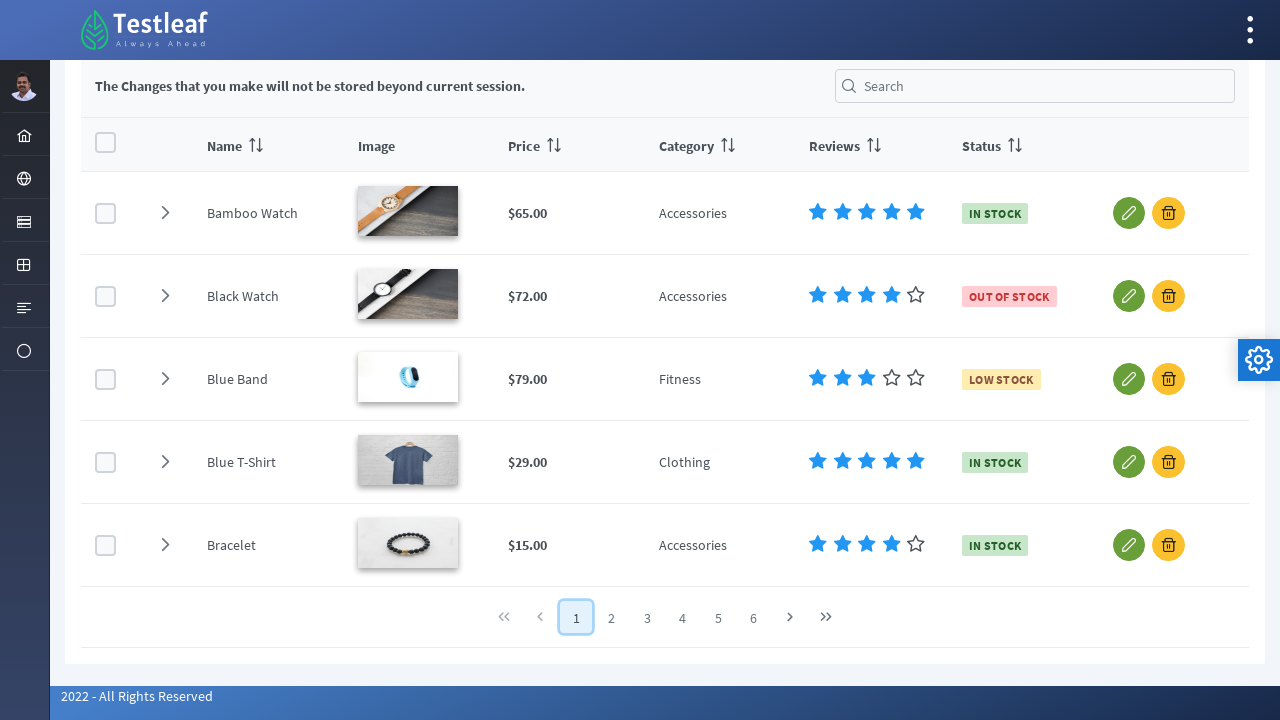

Retrieved product name from row 3: NameBlue Band
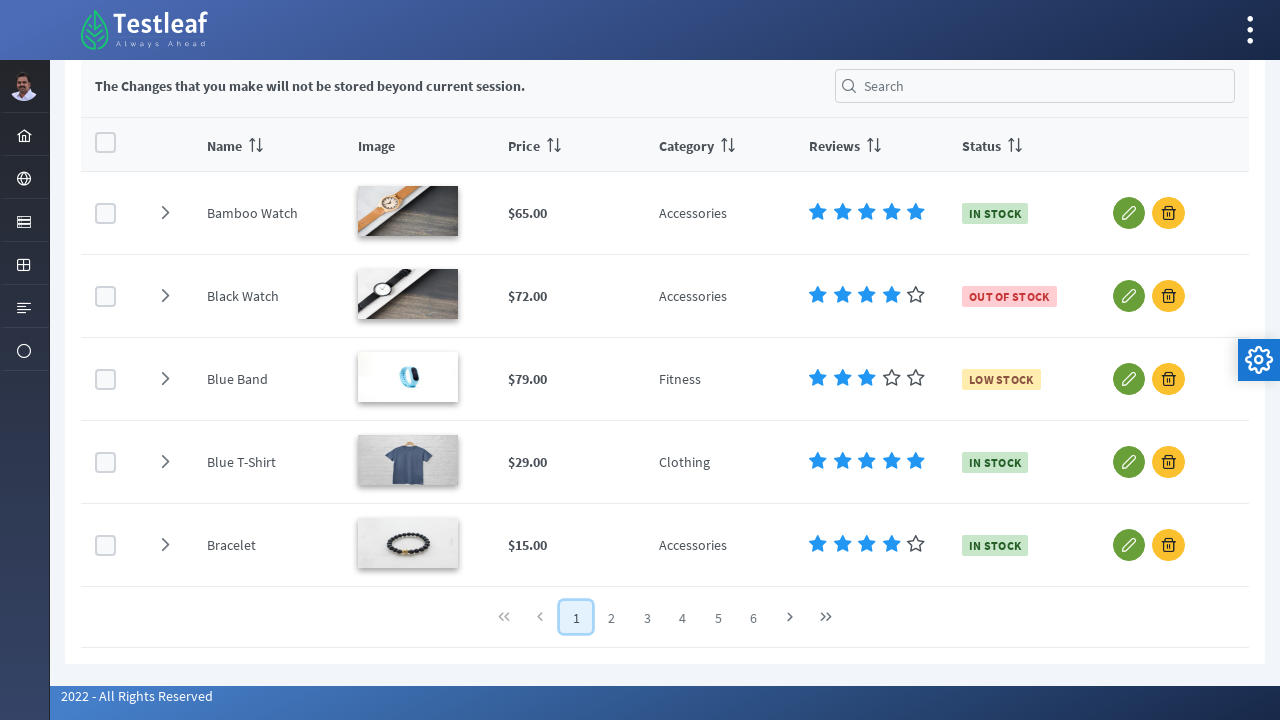

Retrieved product name from row 4: NameBlue T-Shirt
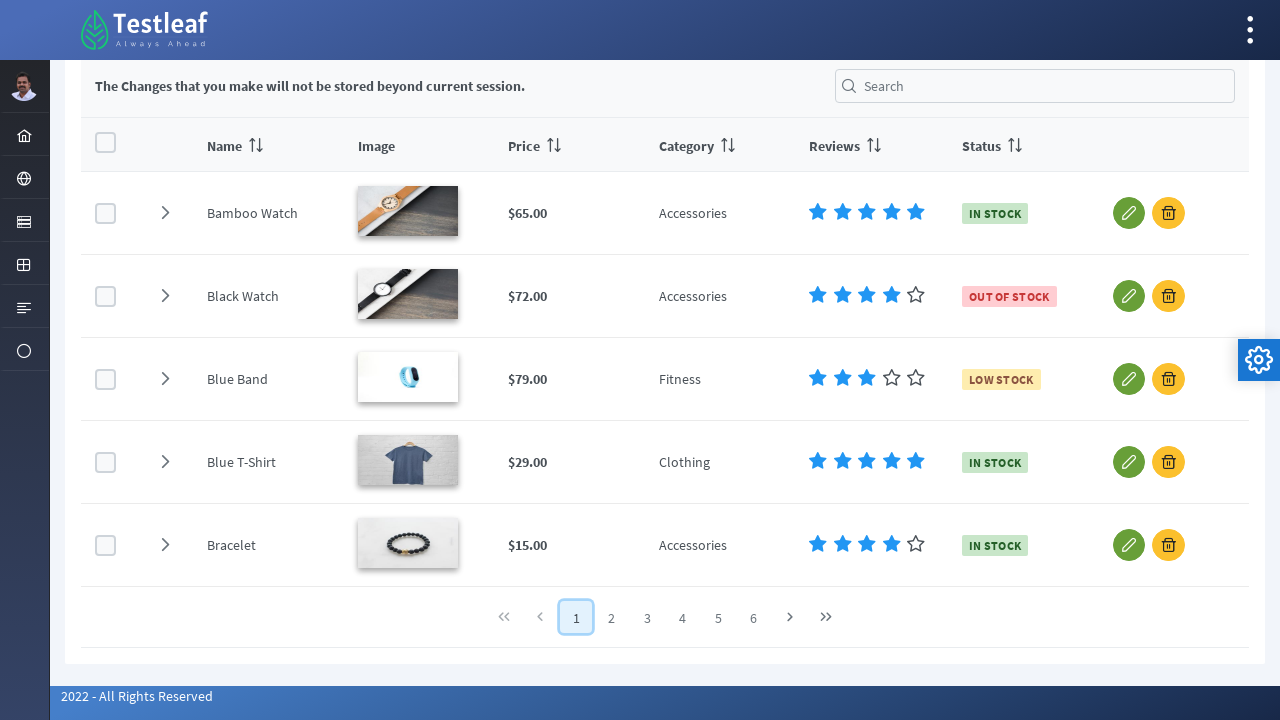

Retrieved product name from row 5: NameBracelet
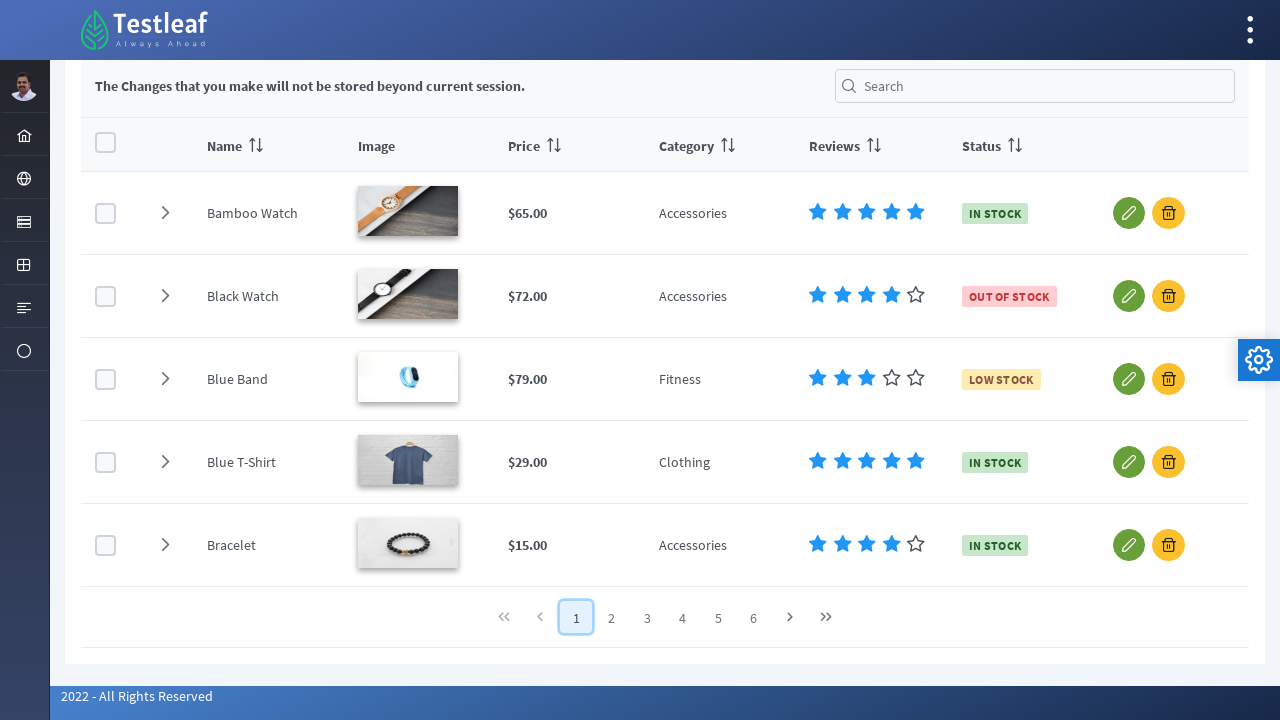

Clicked pagination link 2 to go to next page at (612, 617) on //*[@id='form:dt-products_paginator_bottom']//span//a[2]
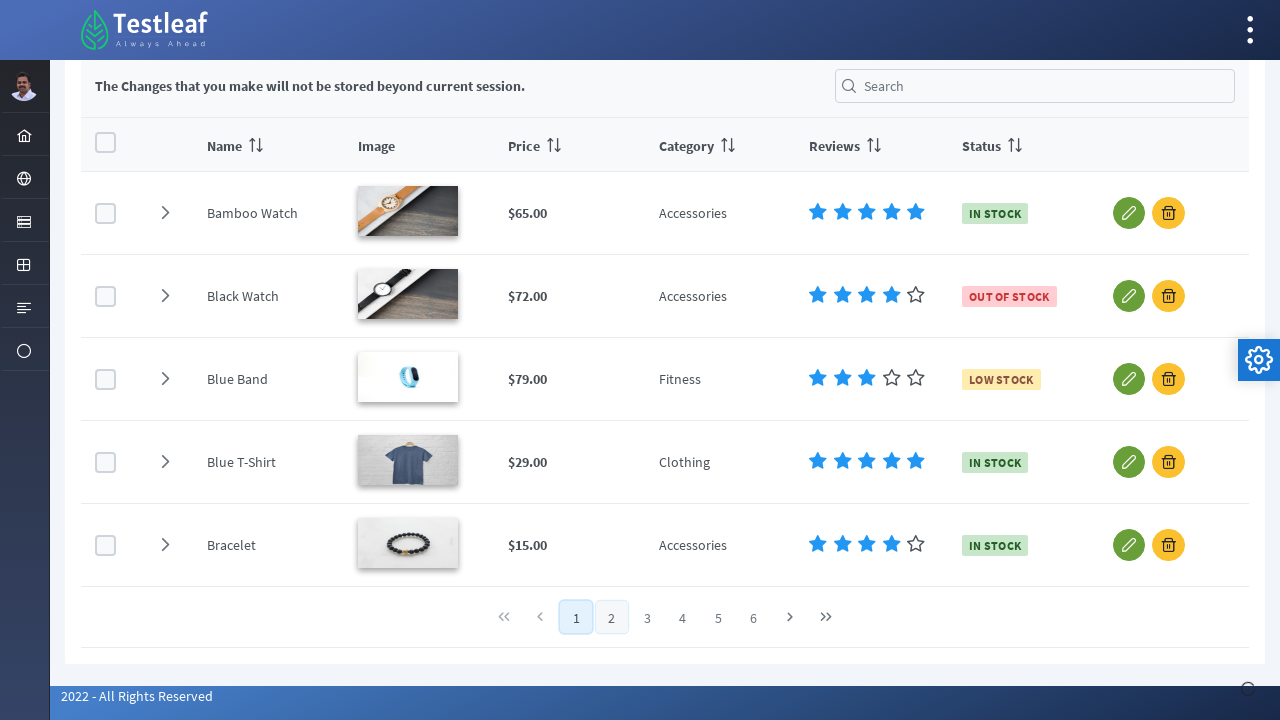

Table rows are visible on page 3
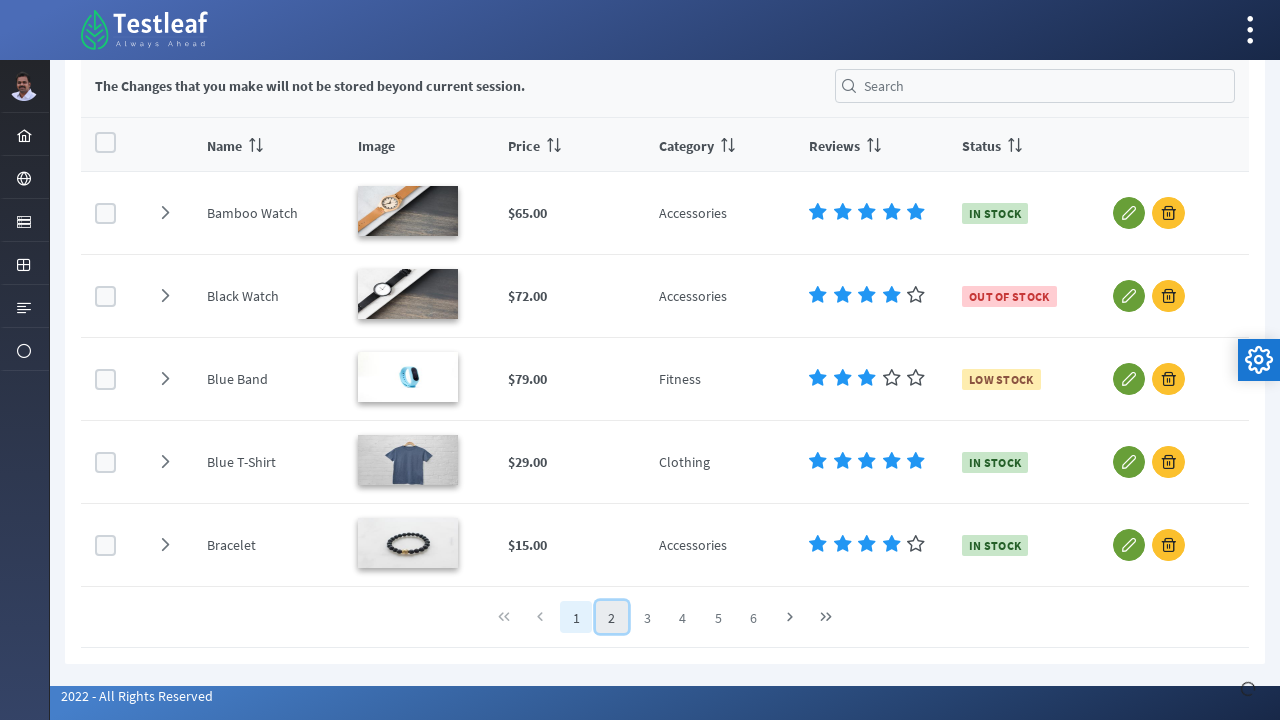

Found 5 rows on page 3
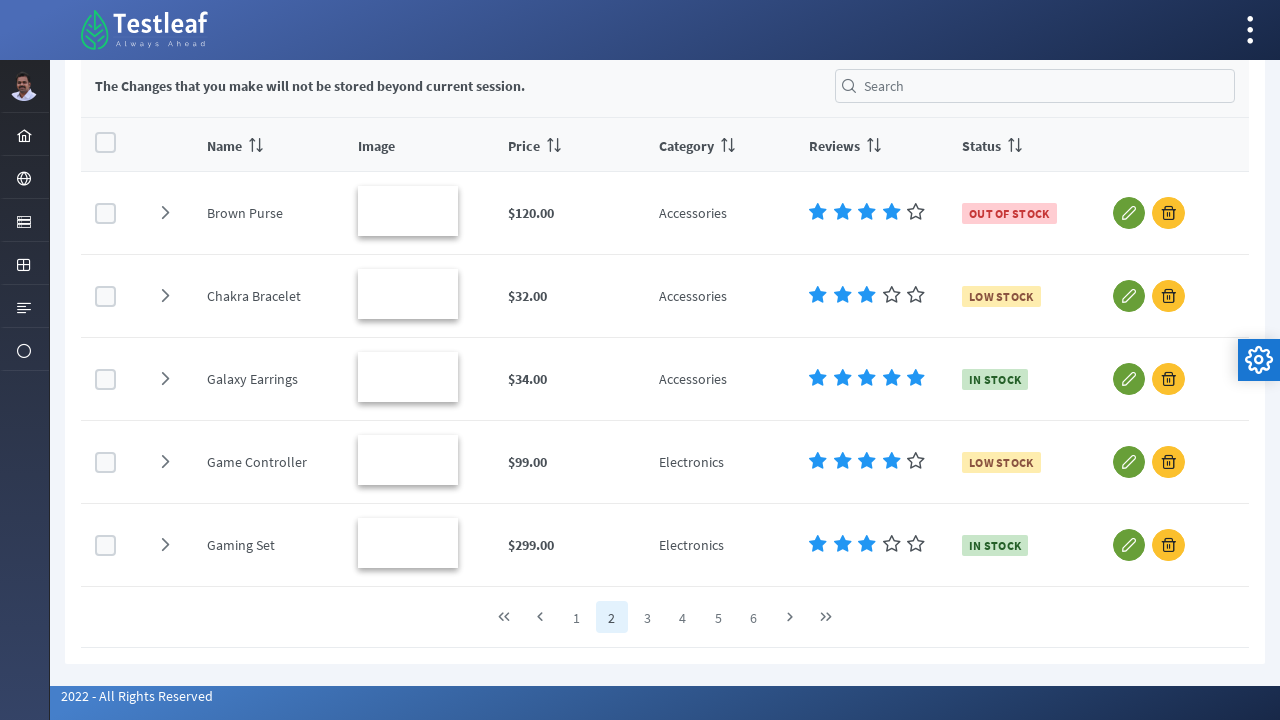

Waited for page to stabilize
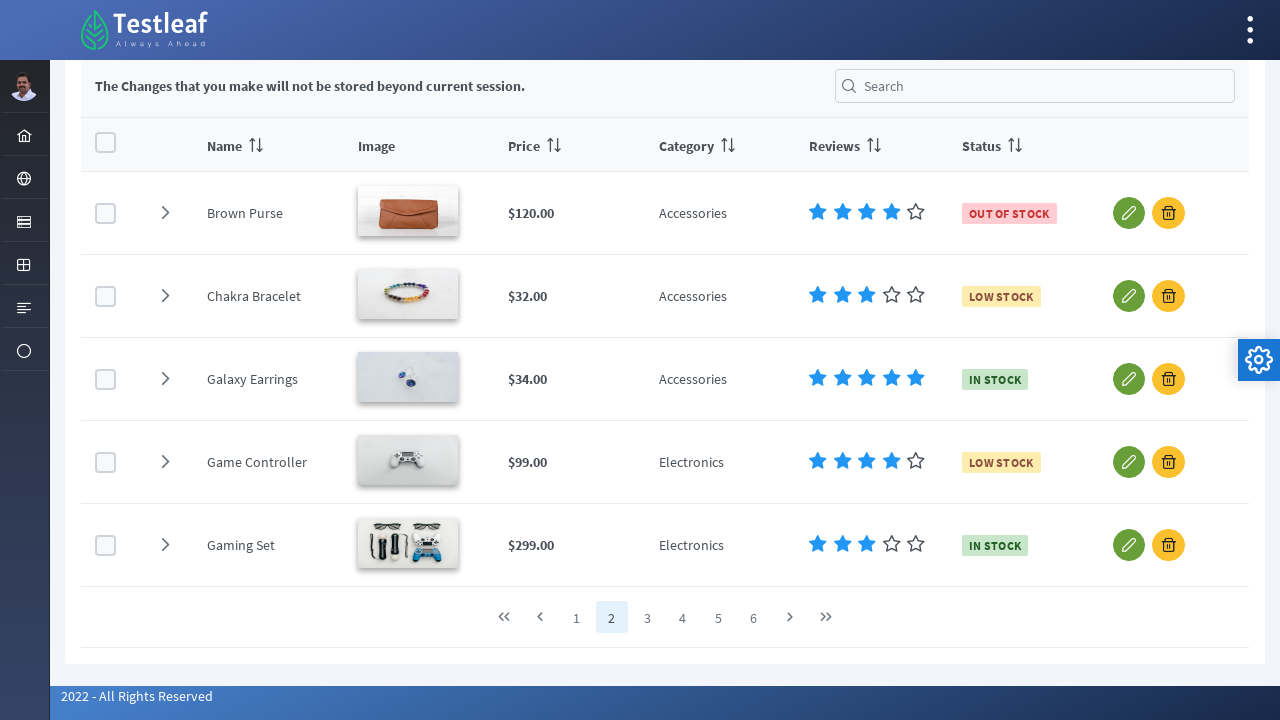

Retrieved product name from row 1: NameBrown Purse
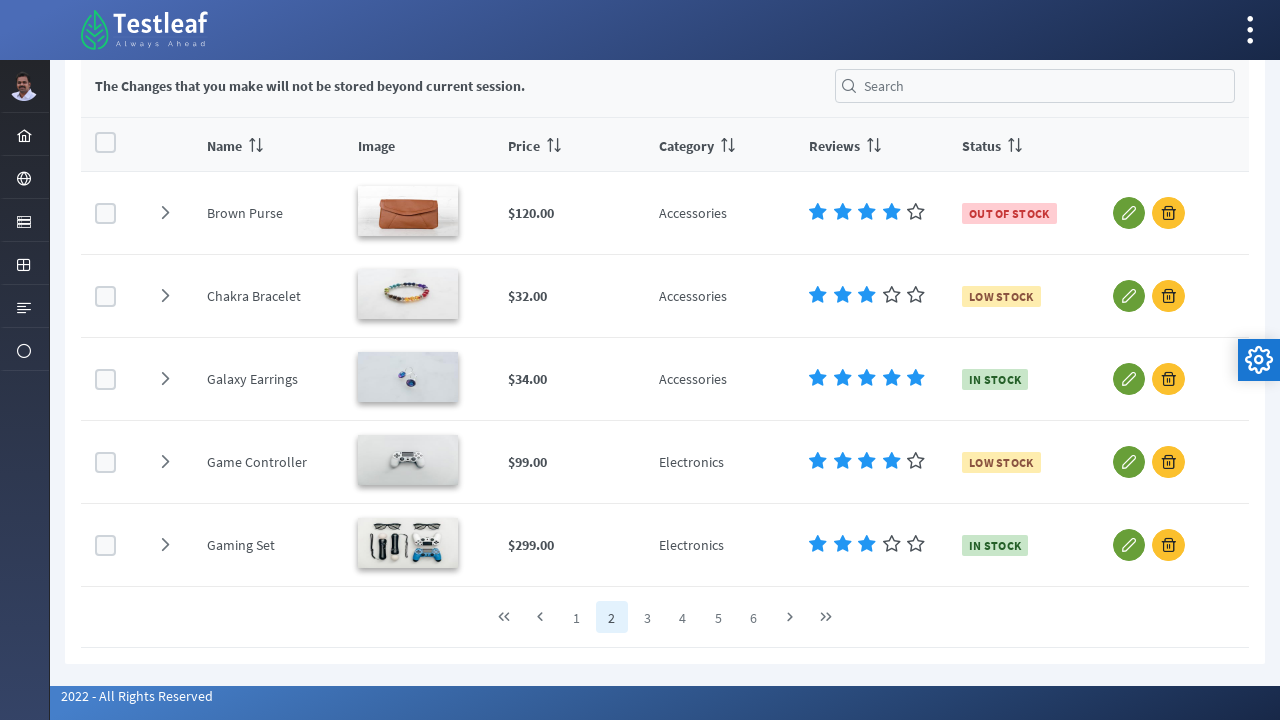

Retrieved product name from row 2: NameChakra Bracelet
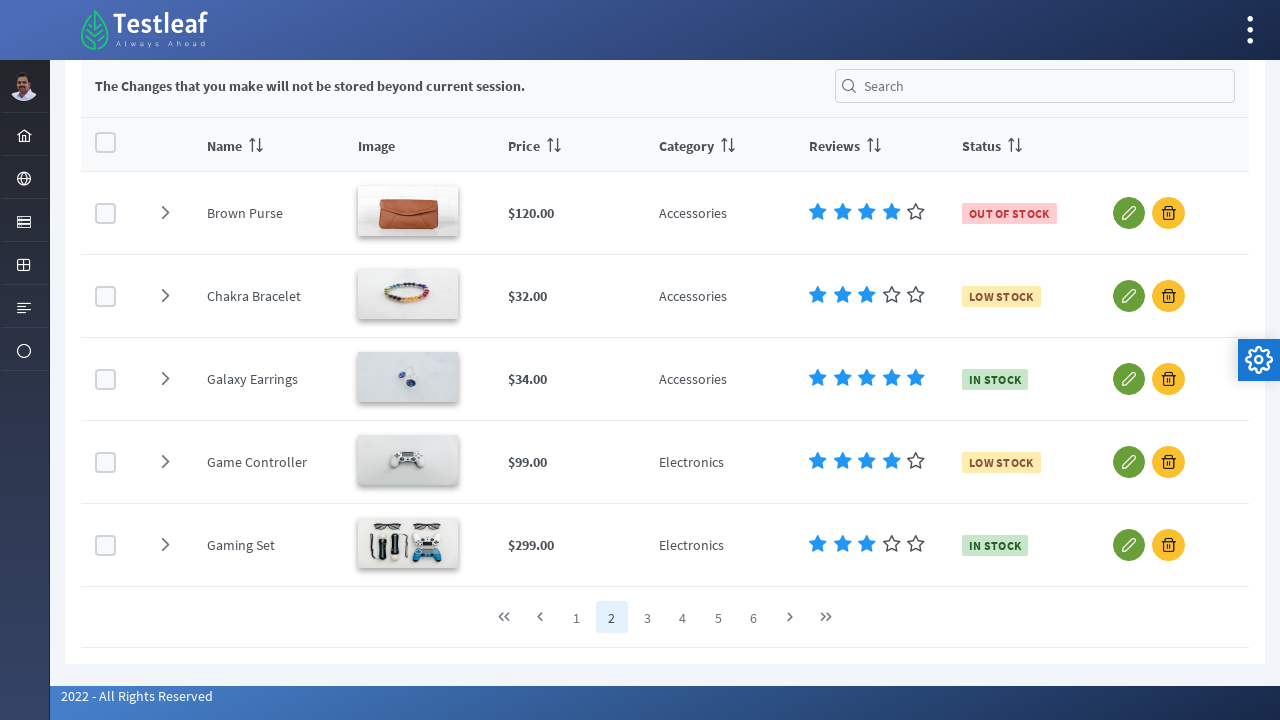

Retrieved product name from row 3: NameGalaxy Earrings
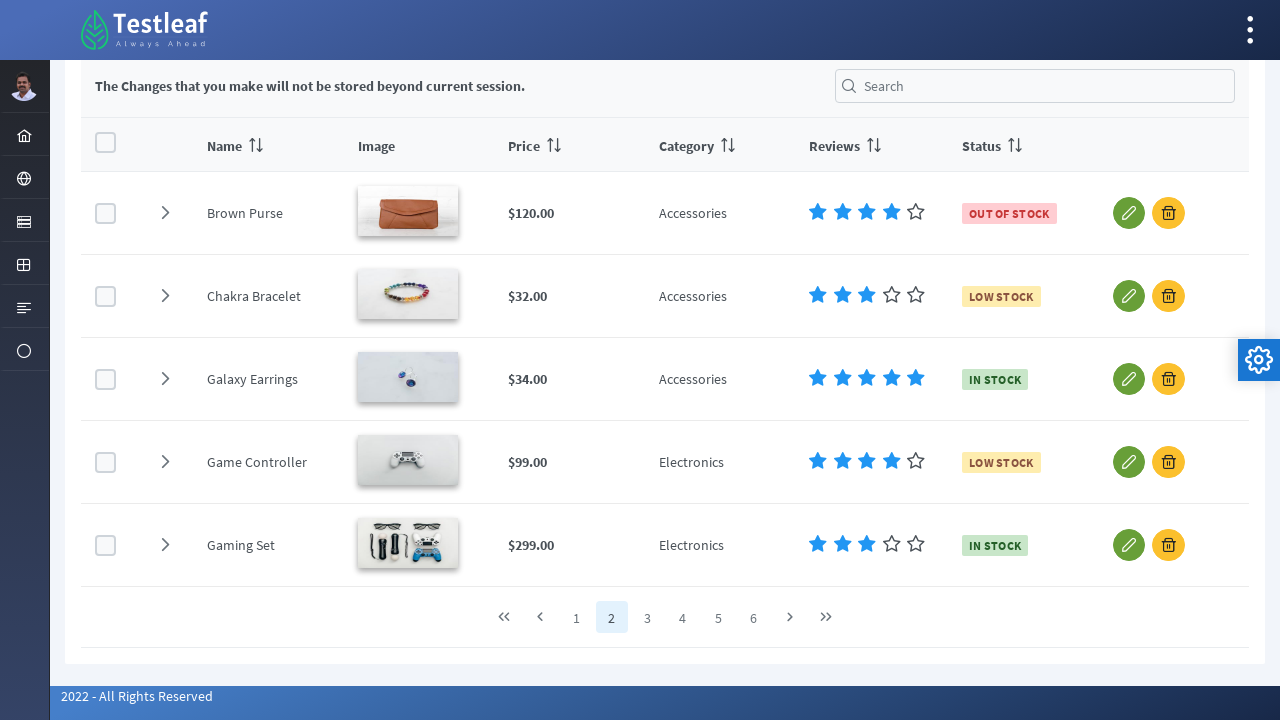

Retrieved product name from row 4: NameGame Controller
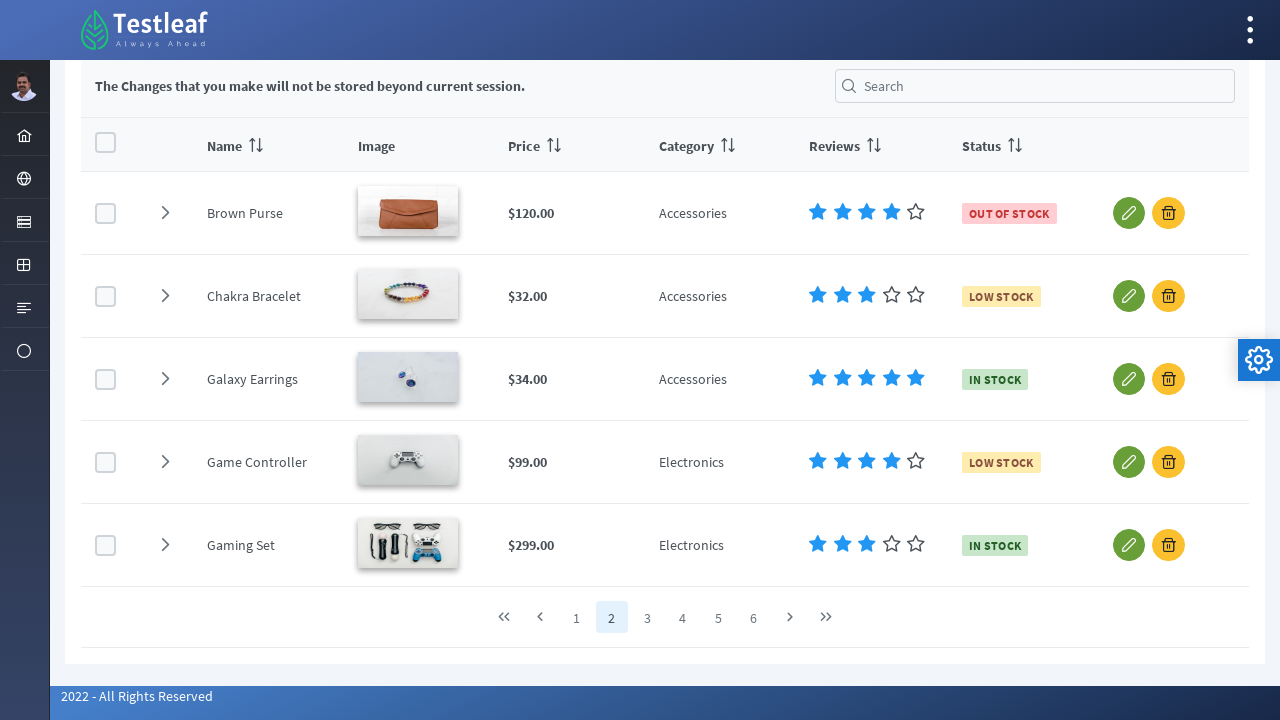

Retrieved product name from row 5: NameGaming Set
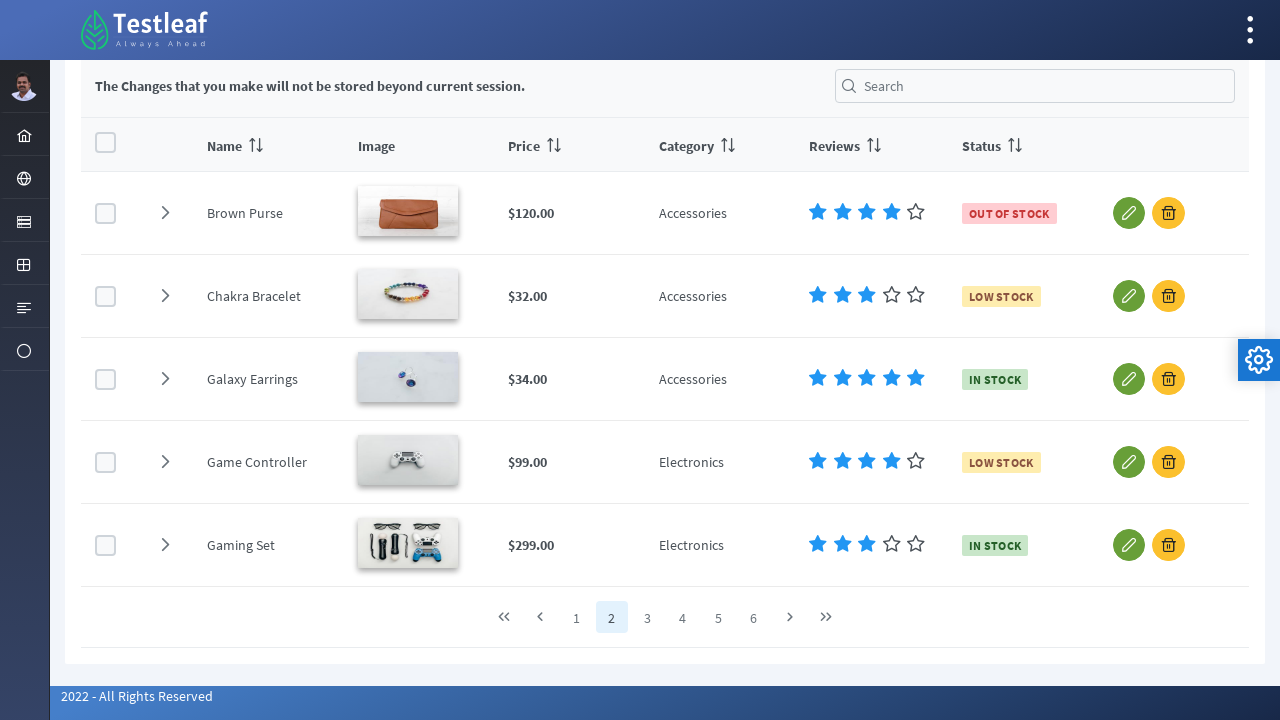

Clicked pagination link 3 to go to next page at (647, 617) on //*[@id='form:dt-products_paginator_bottom']//span//a[3]
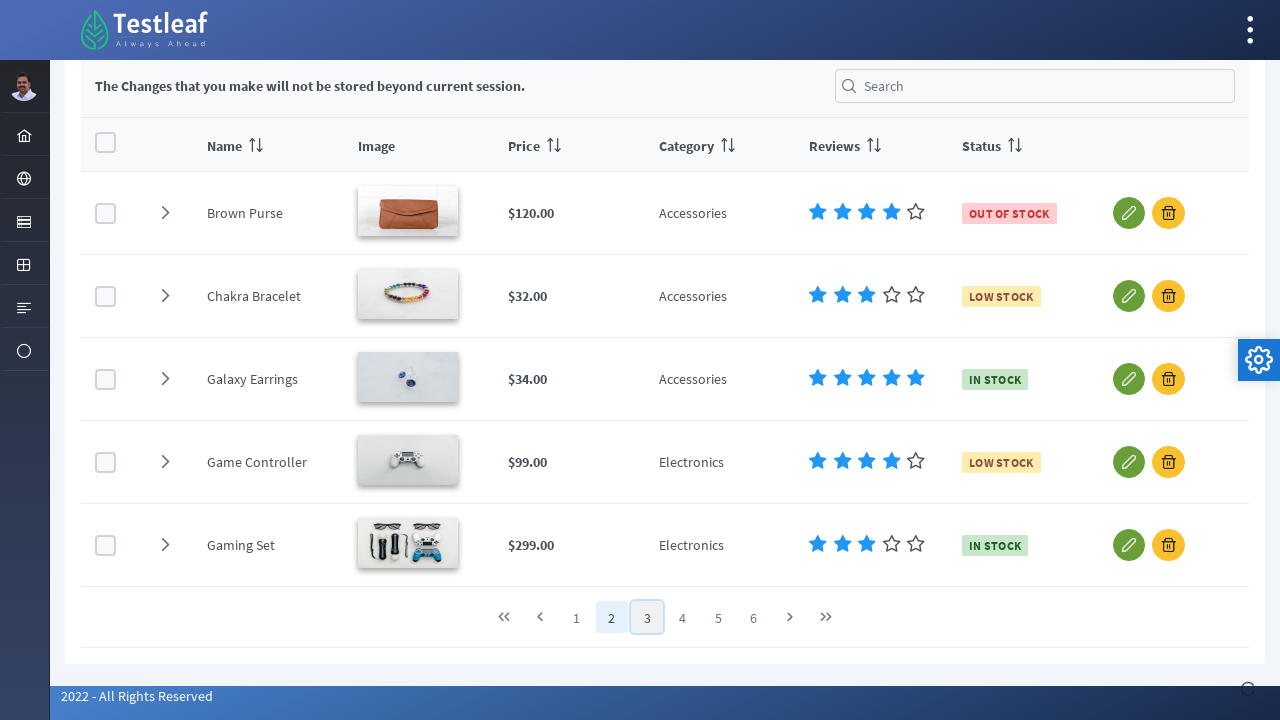

Table rows are visible on page 4
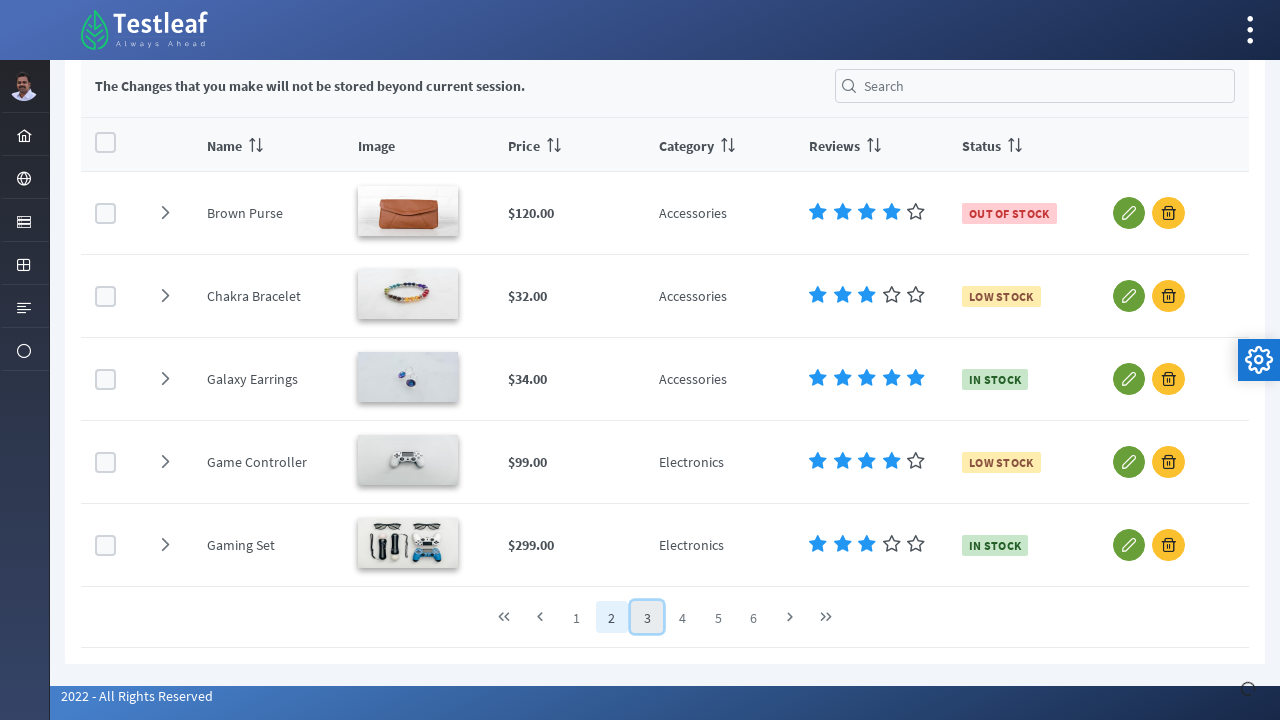

Found 5 rows on page 4
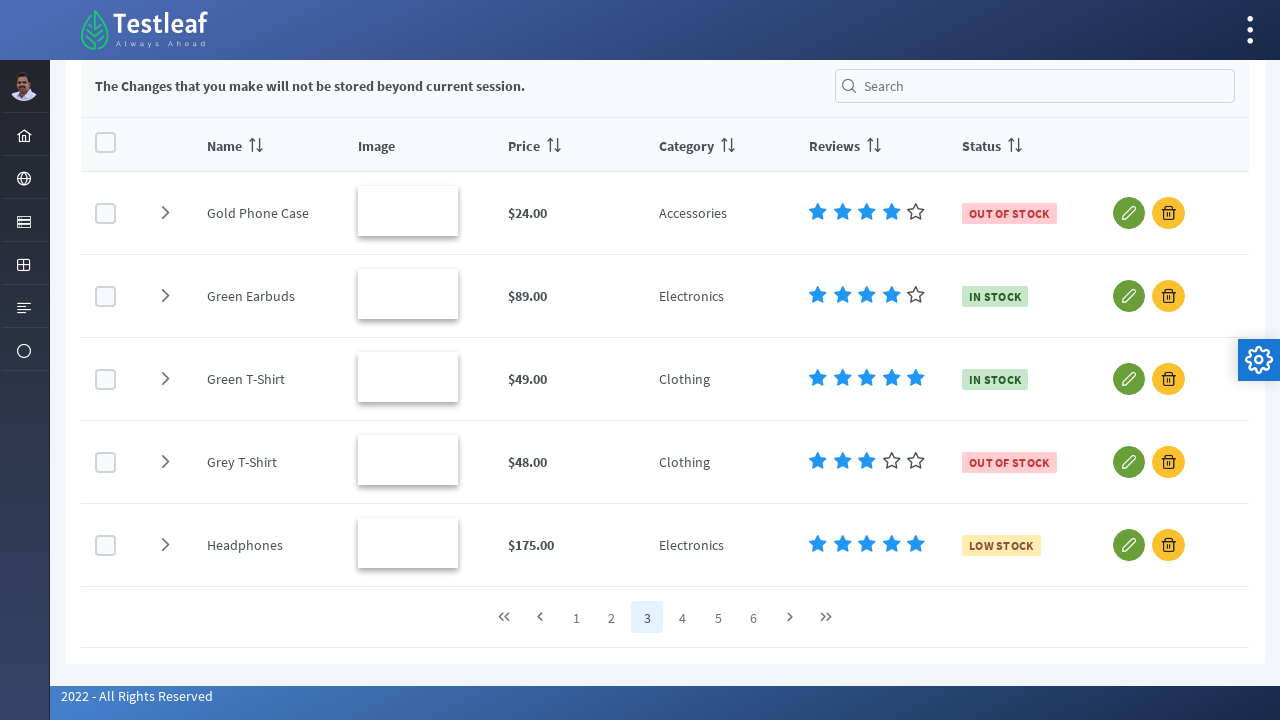

Waited for page to stabilize
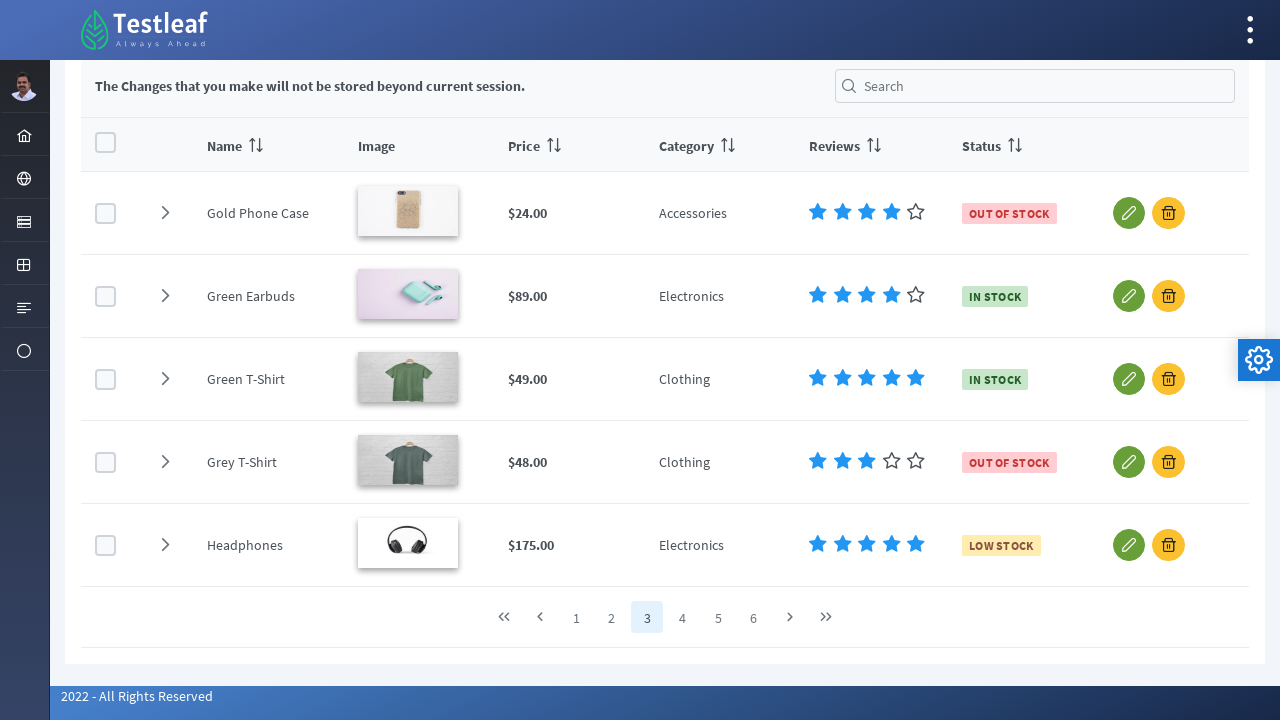

Retrieved product name from row 1: NameGold Phone Case
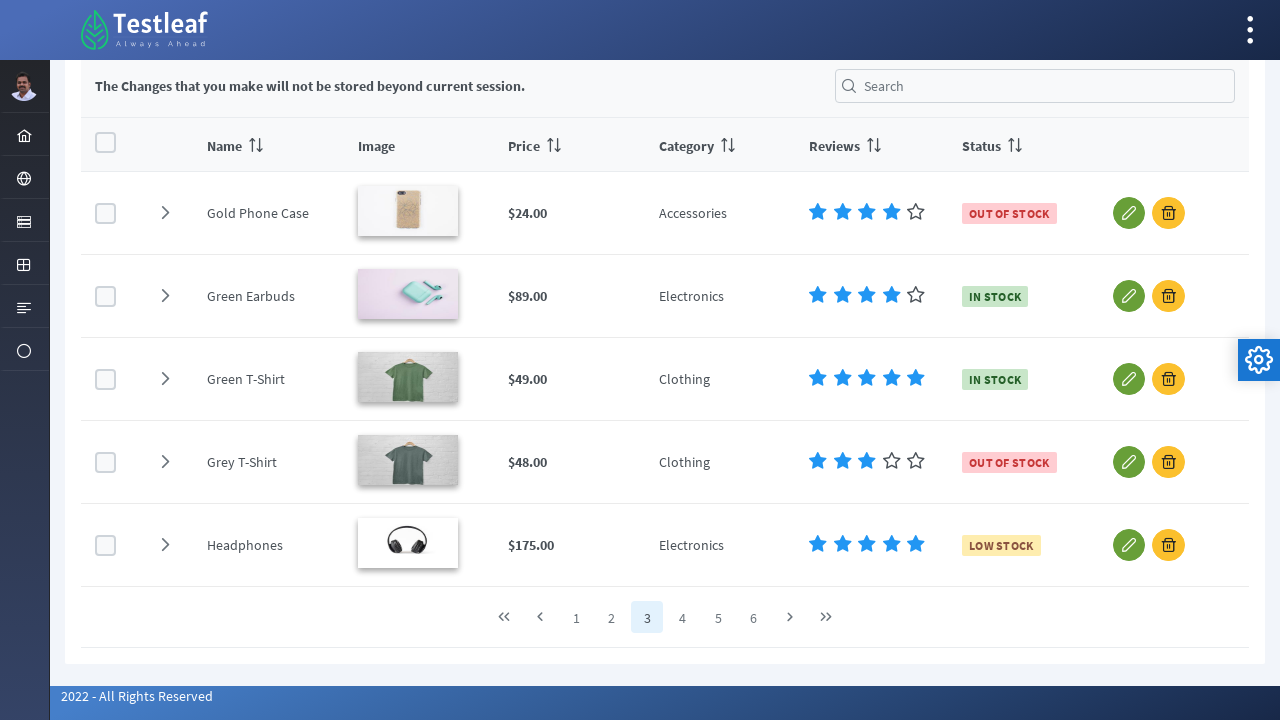

Retrieved product name from row 2: NameGreen Earbuds
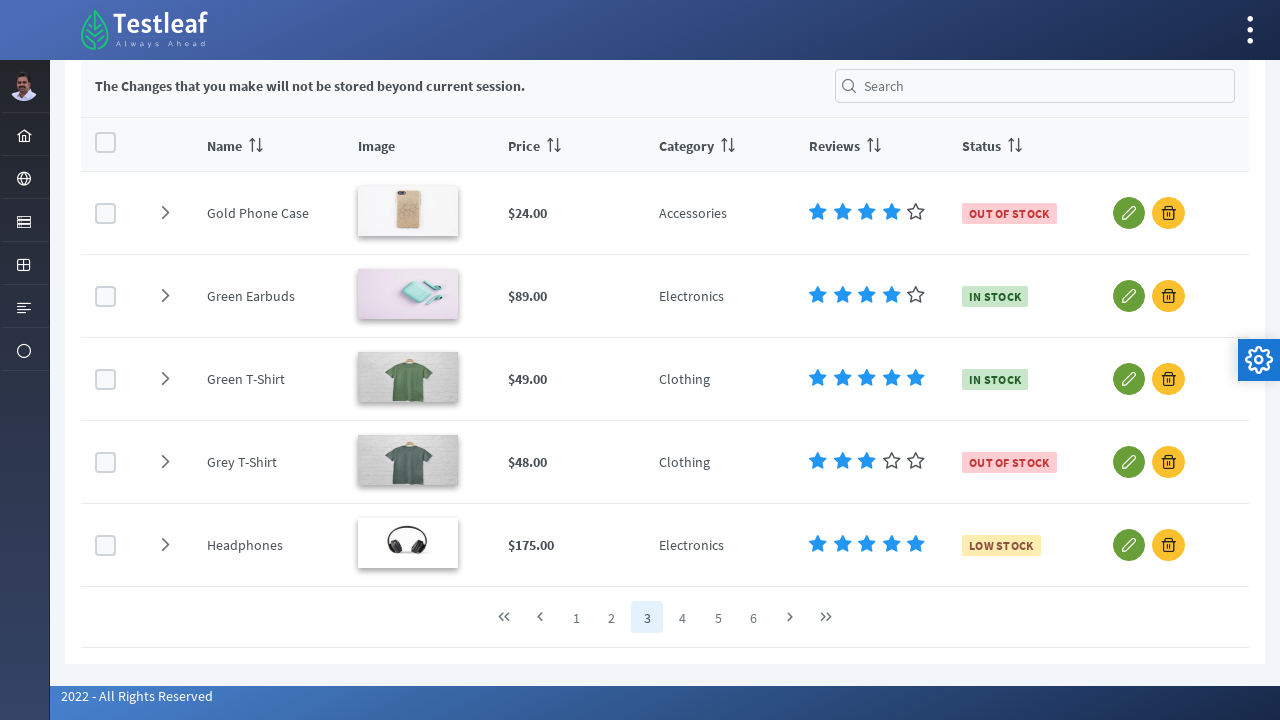

Retrieved product name from row 3: NameGreen T-Shirt
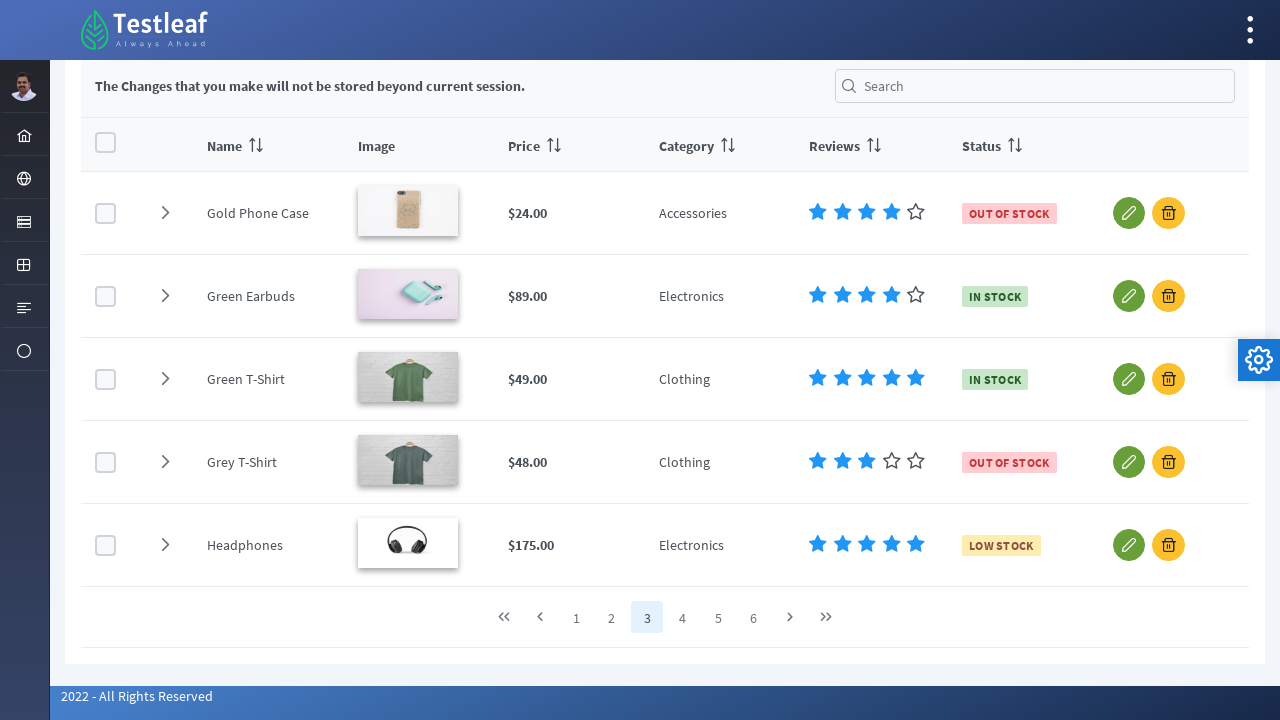

Retrieved product name from row 4: NameGrey T-Shirt
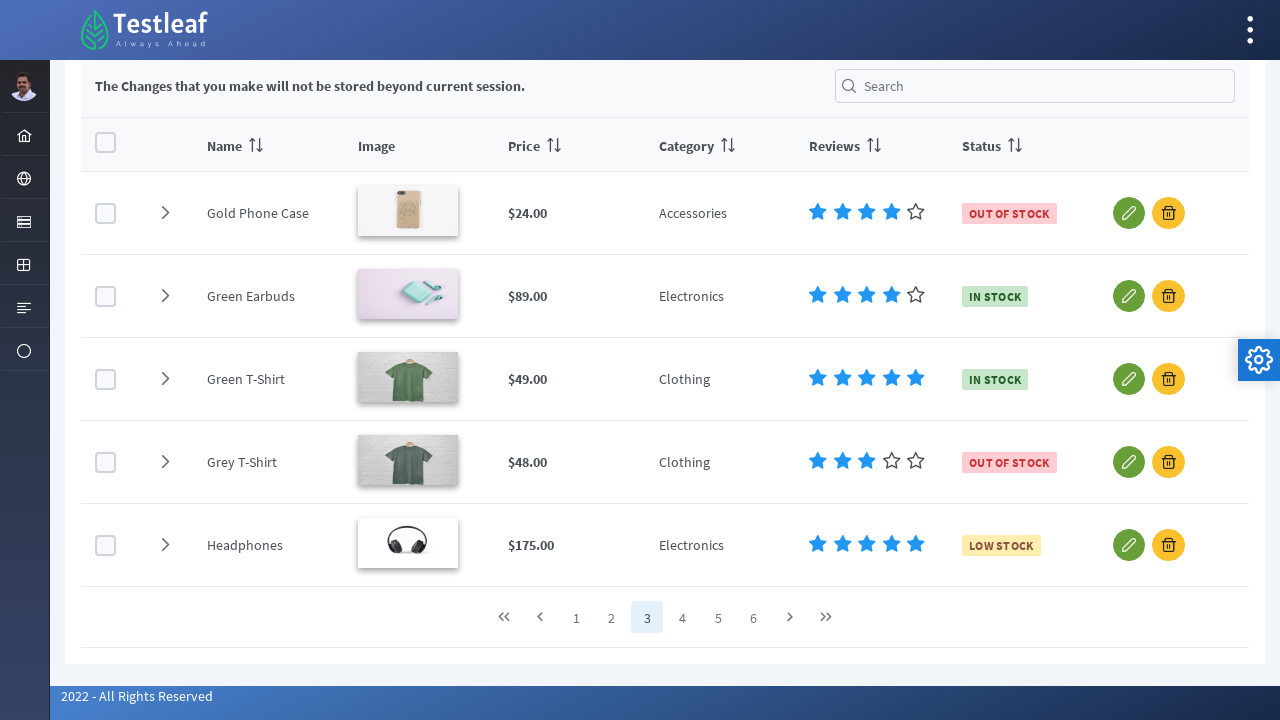

Retrieved product name from row 5: NameHeadphones
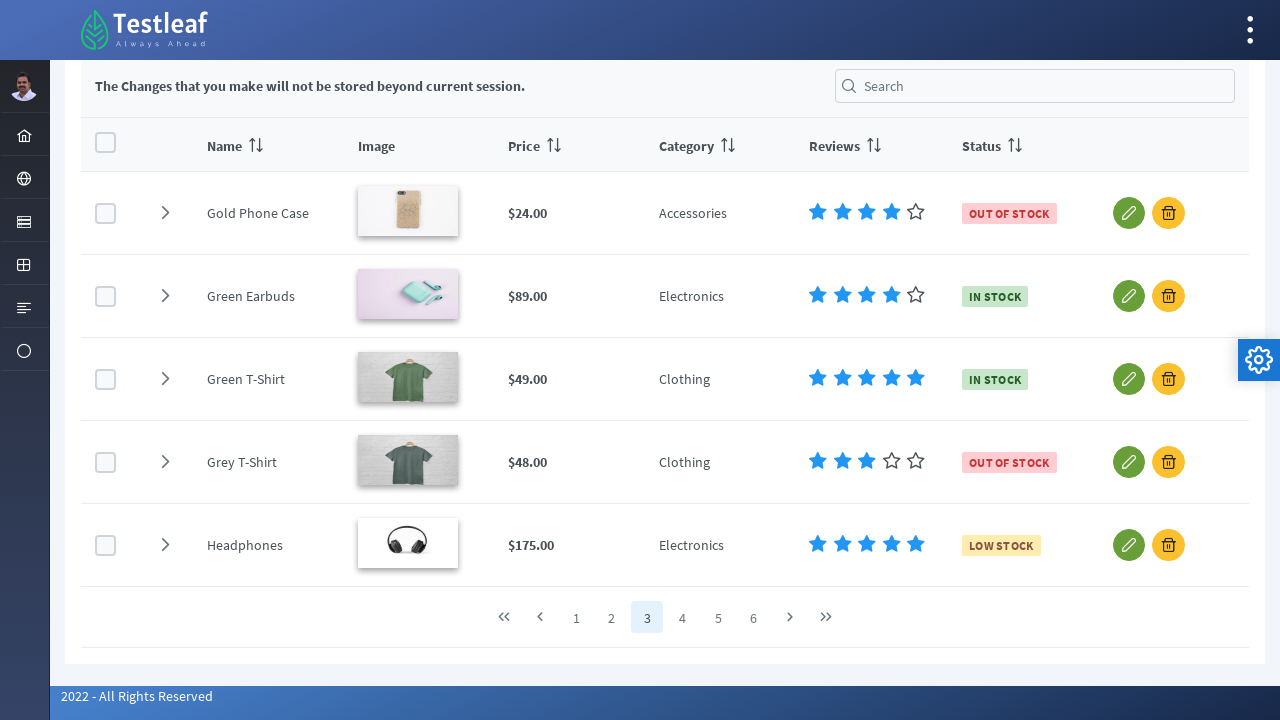

Clicked pagination link 4 to go to next page at (683, 617) on //*[@id='form:dt-products_paginator_bottom']//span//a[4]
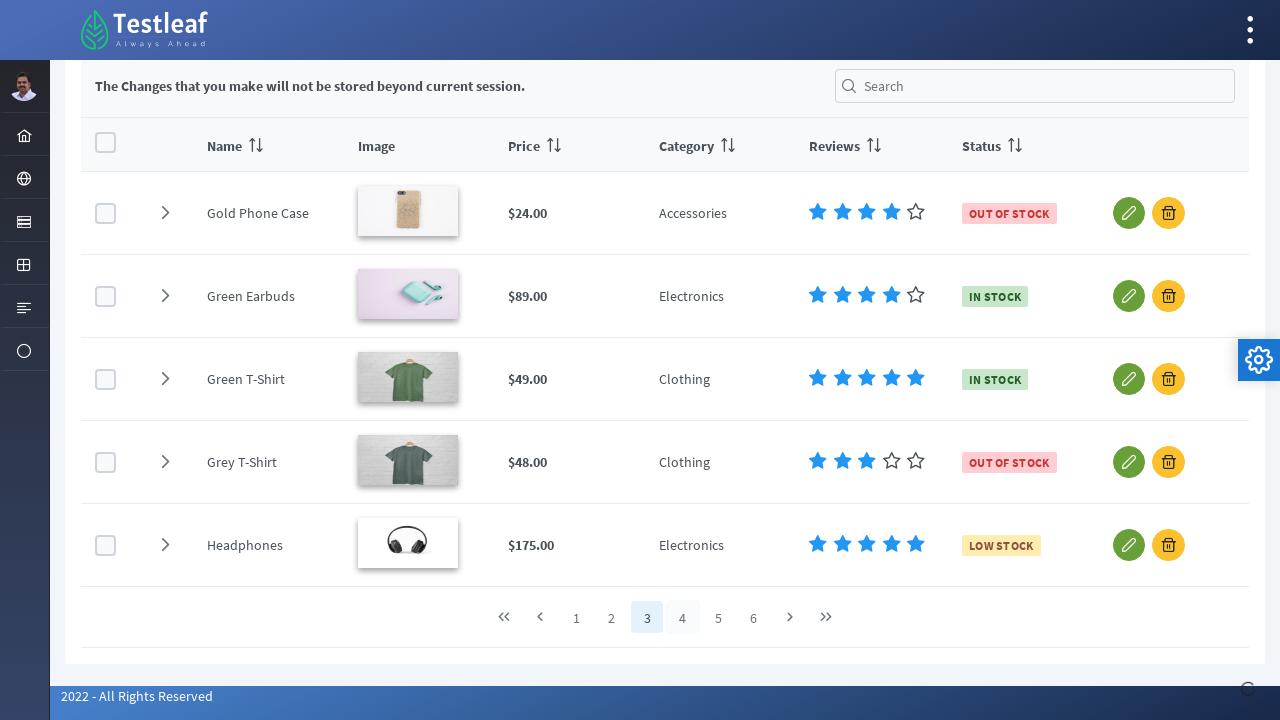

Table rows are visible on page 5
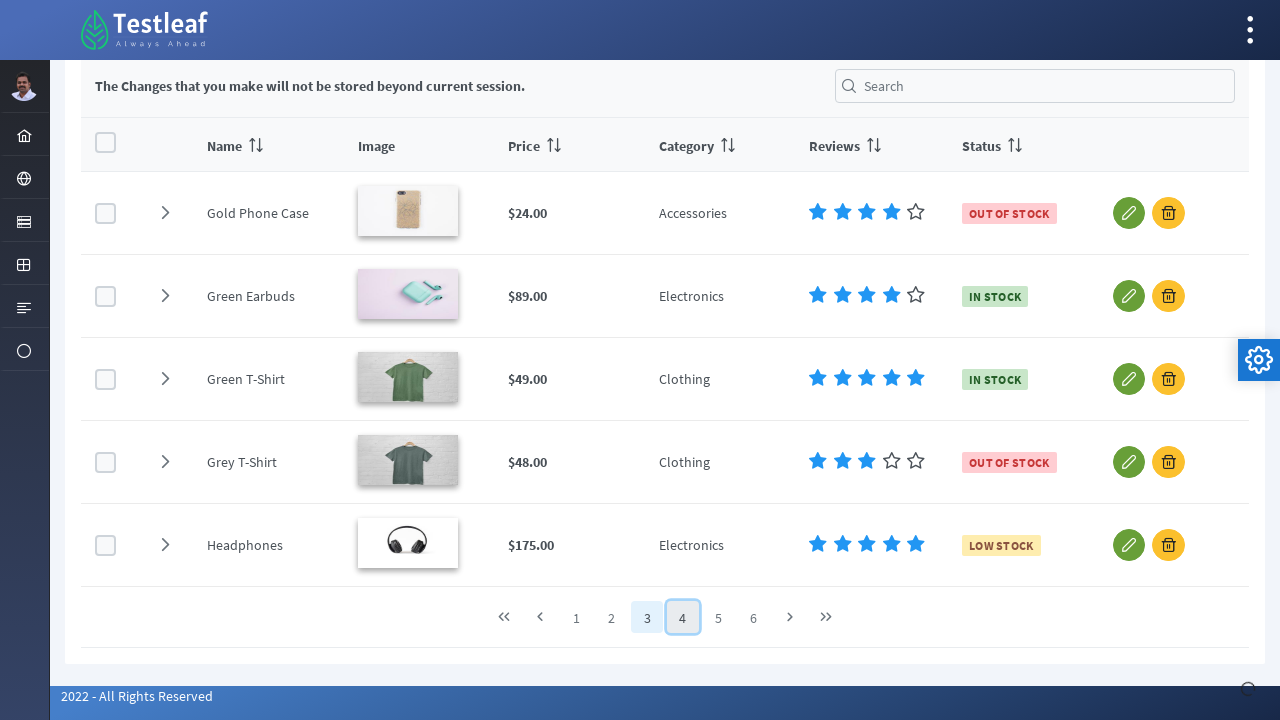

Found 5 rows on page 5
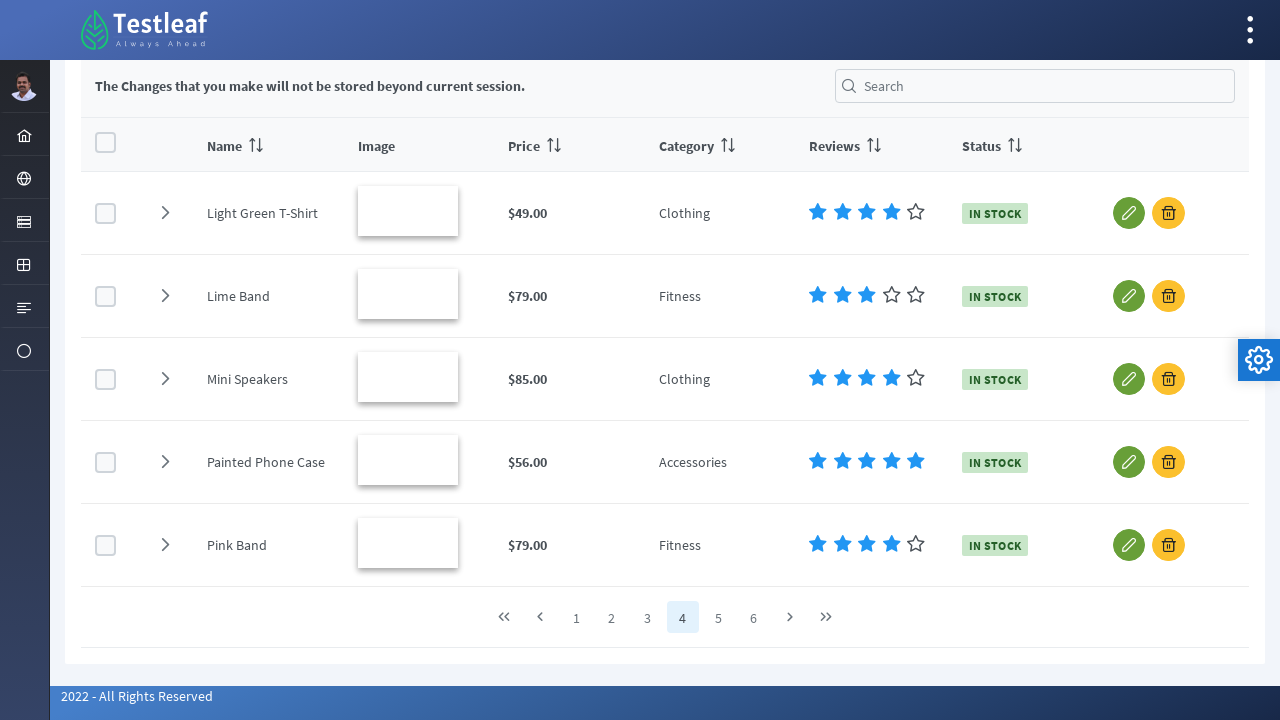

Waited for page to stabilize
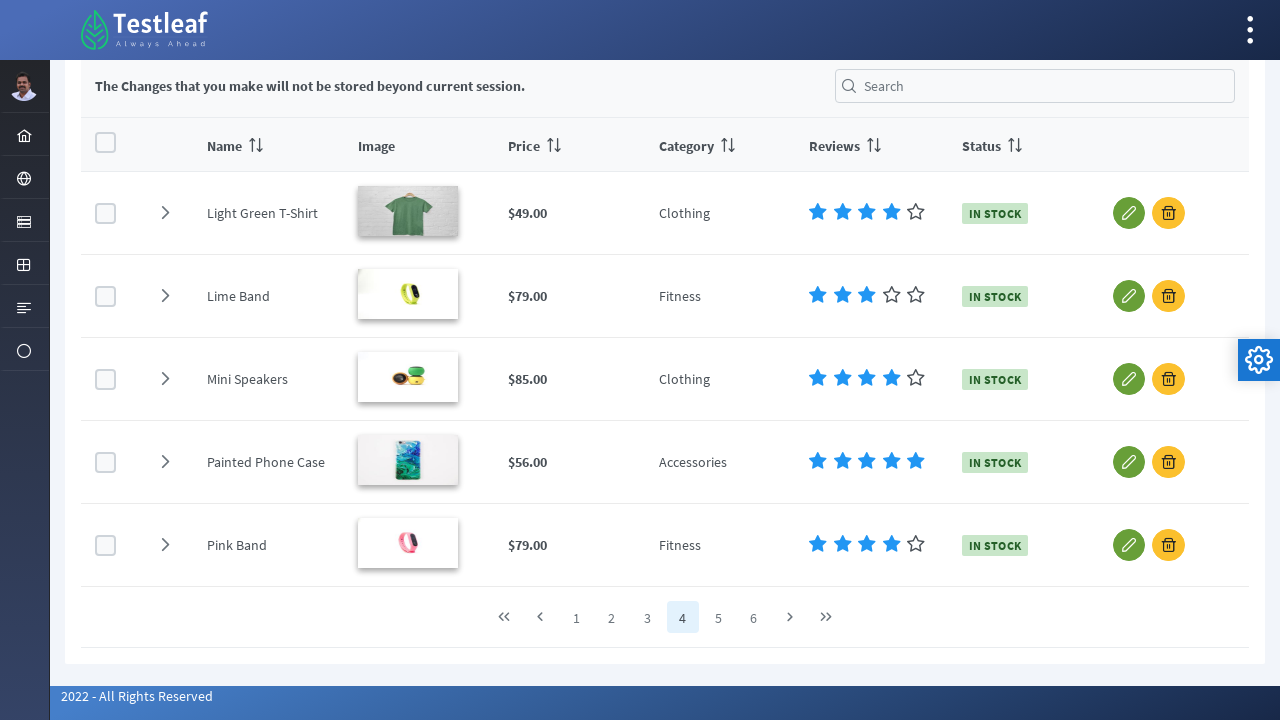

Retrieved product name from row 1: NameLight Green T-Shirt
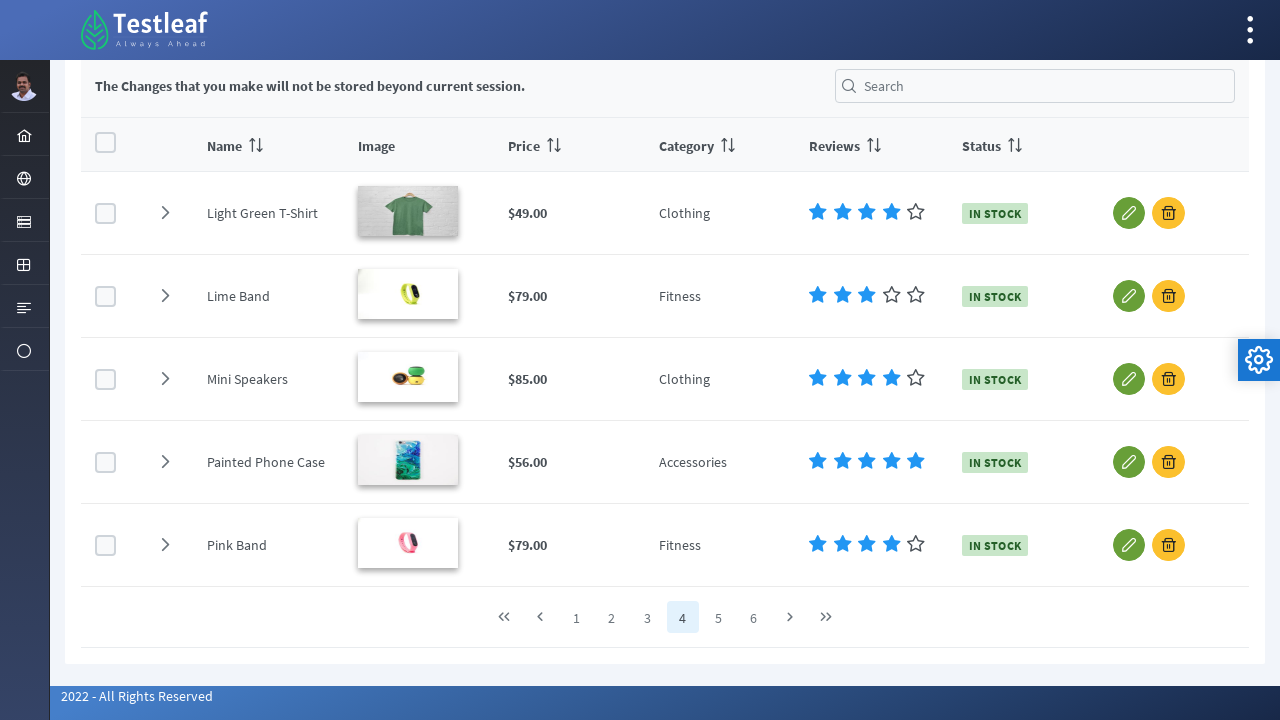

Retrieved product name from row 2: NameLime Band
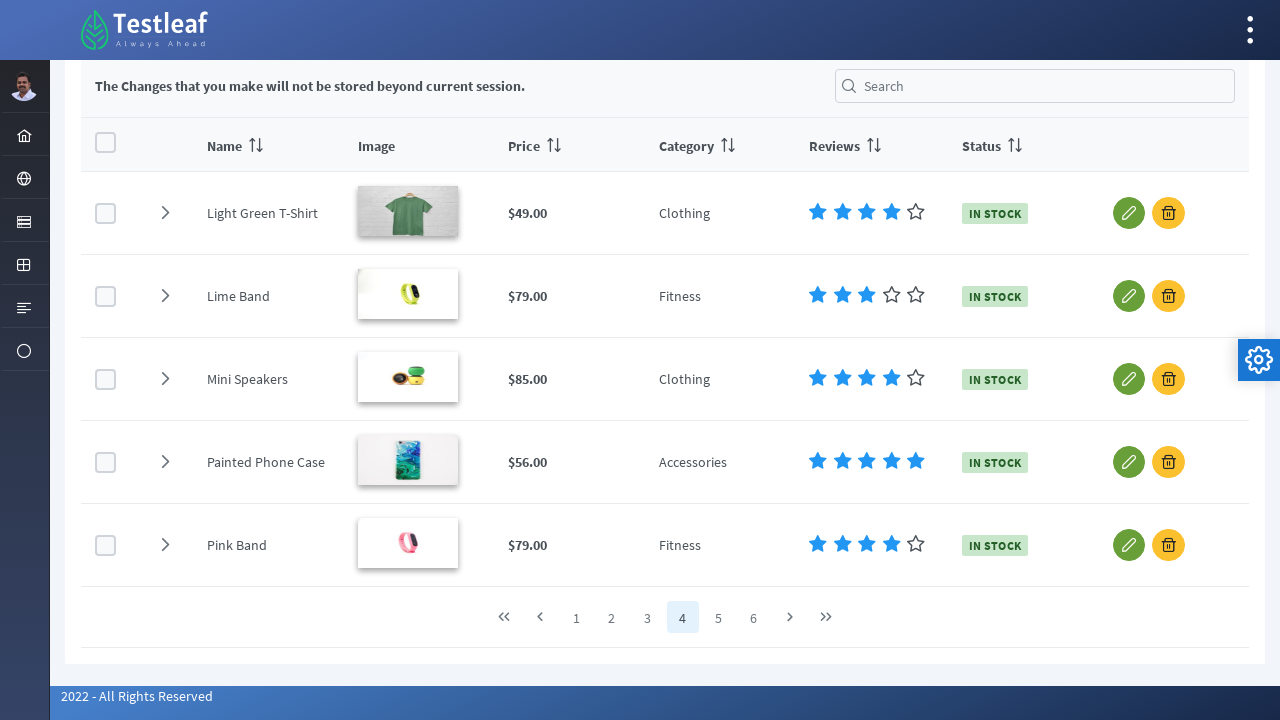

Retrieved product name from row 3: NameMini Speakers
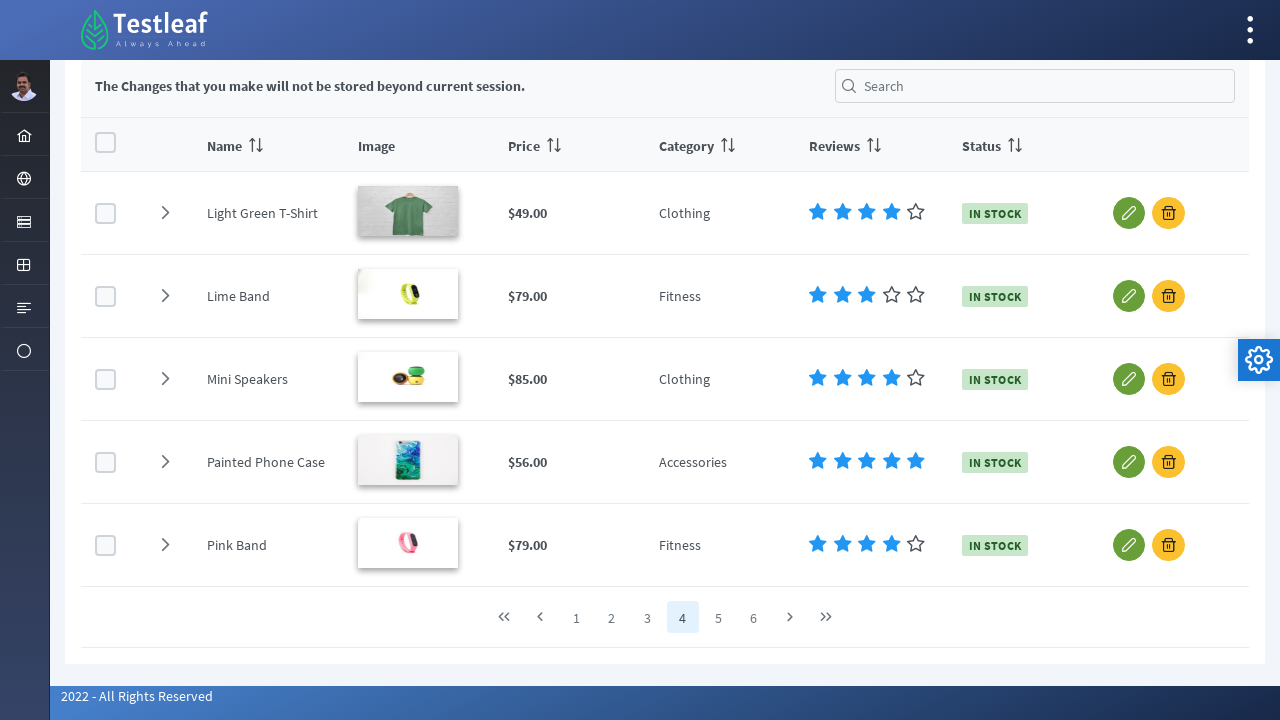

Retrieved product name from row 4: NamePainted Phone Case
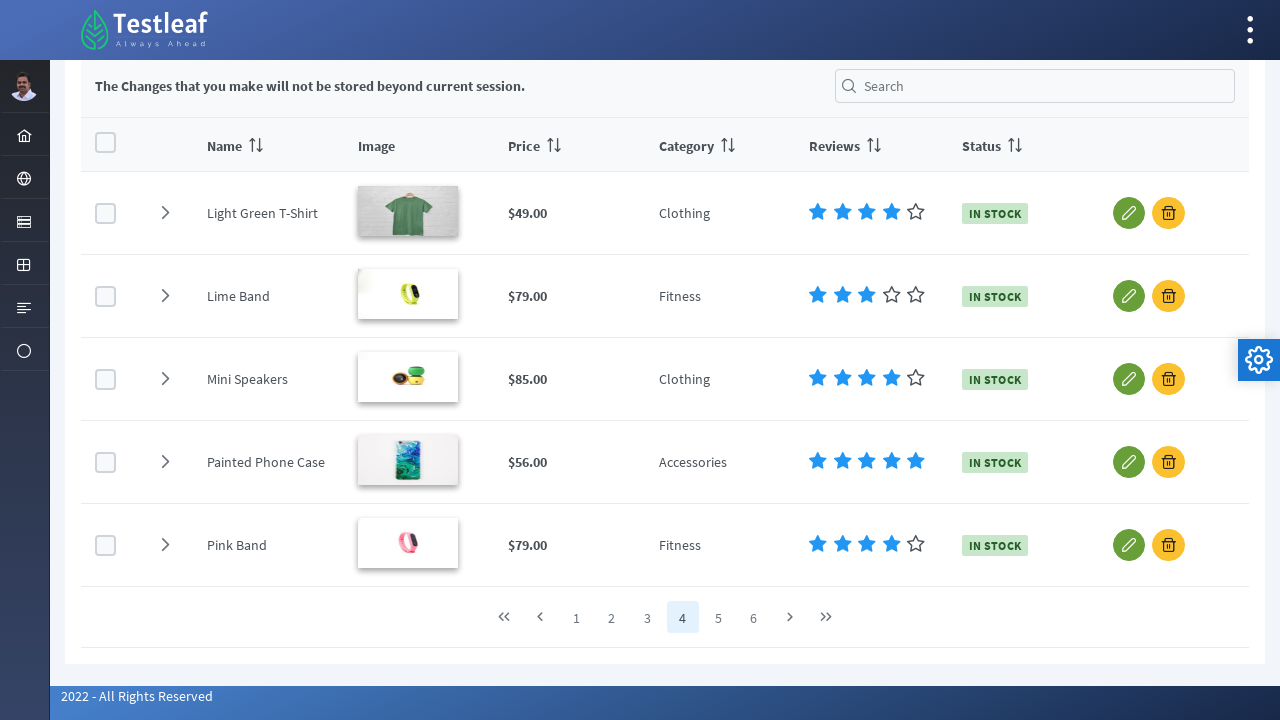

Retrieved product name from row 5: NamePink Band
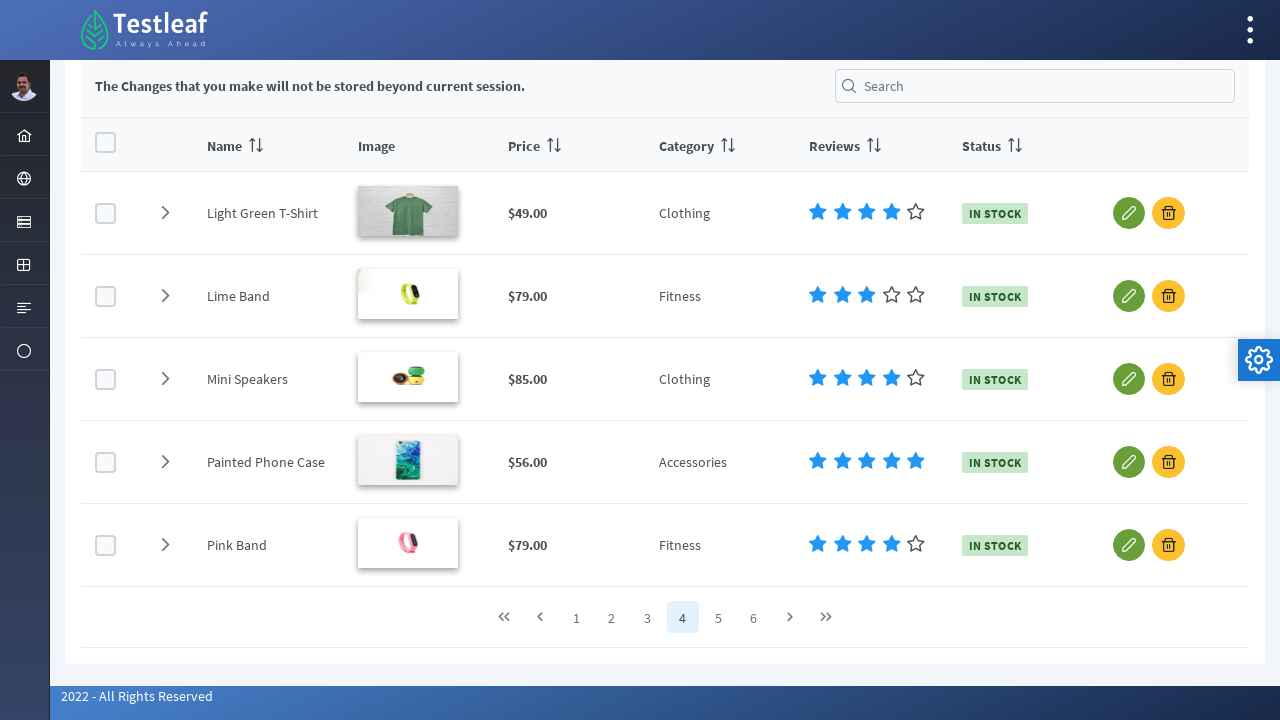

Clicked pagination link 5 to go to next page at (718, 617) on //*[@id='form:dt-products_paginator_bottom']//span//a[5]
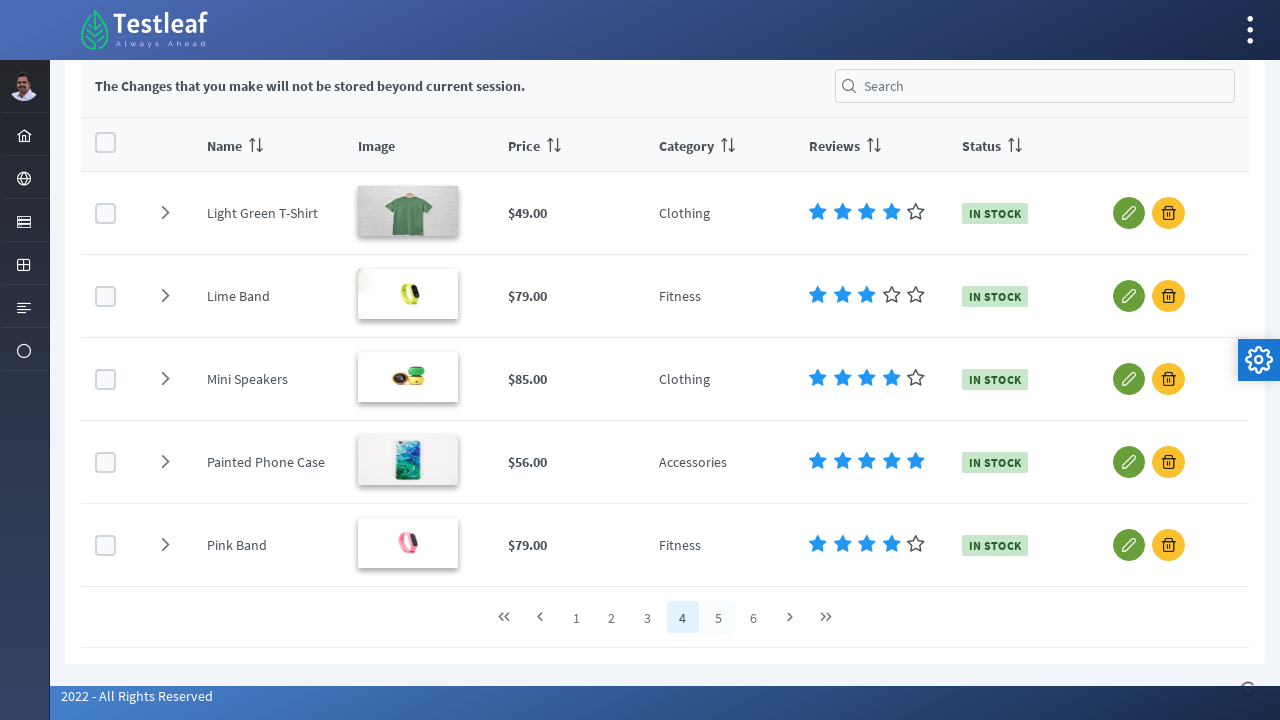

Table rows are visible on page 6
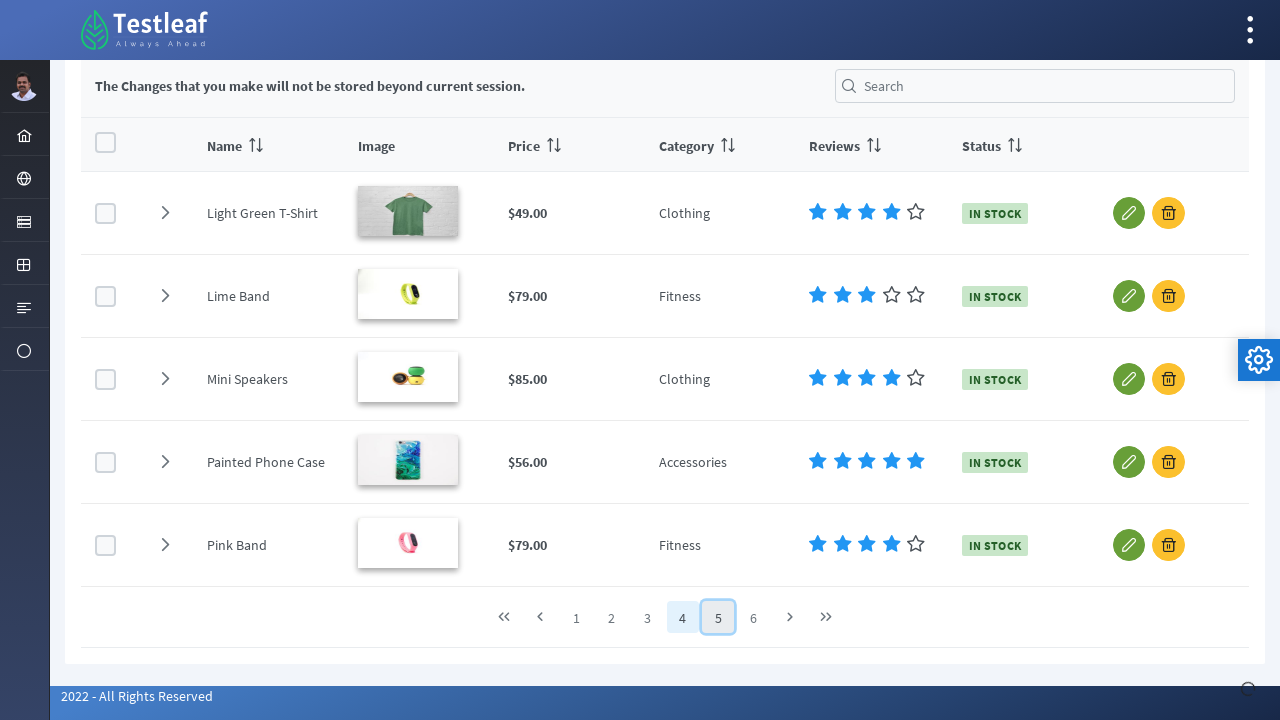

Found 5 rows on page 6
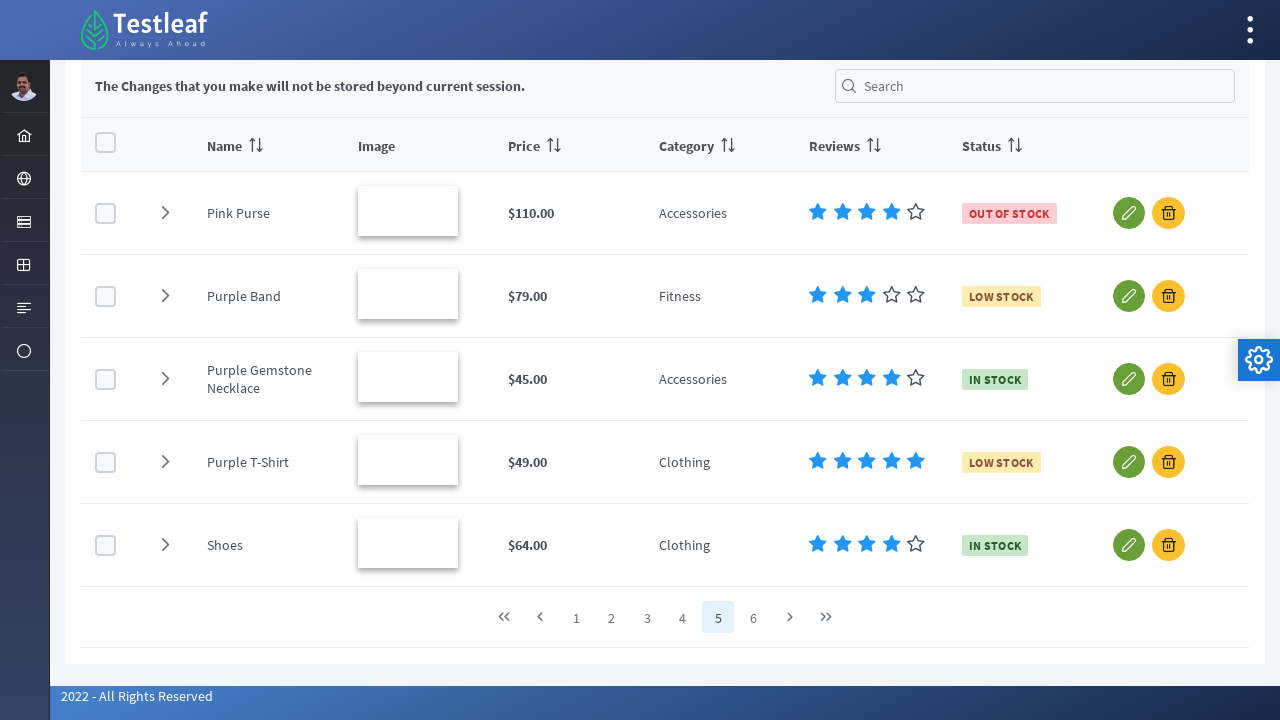

Waited for page to stabilize
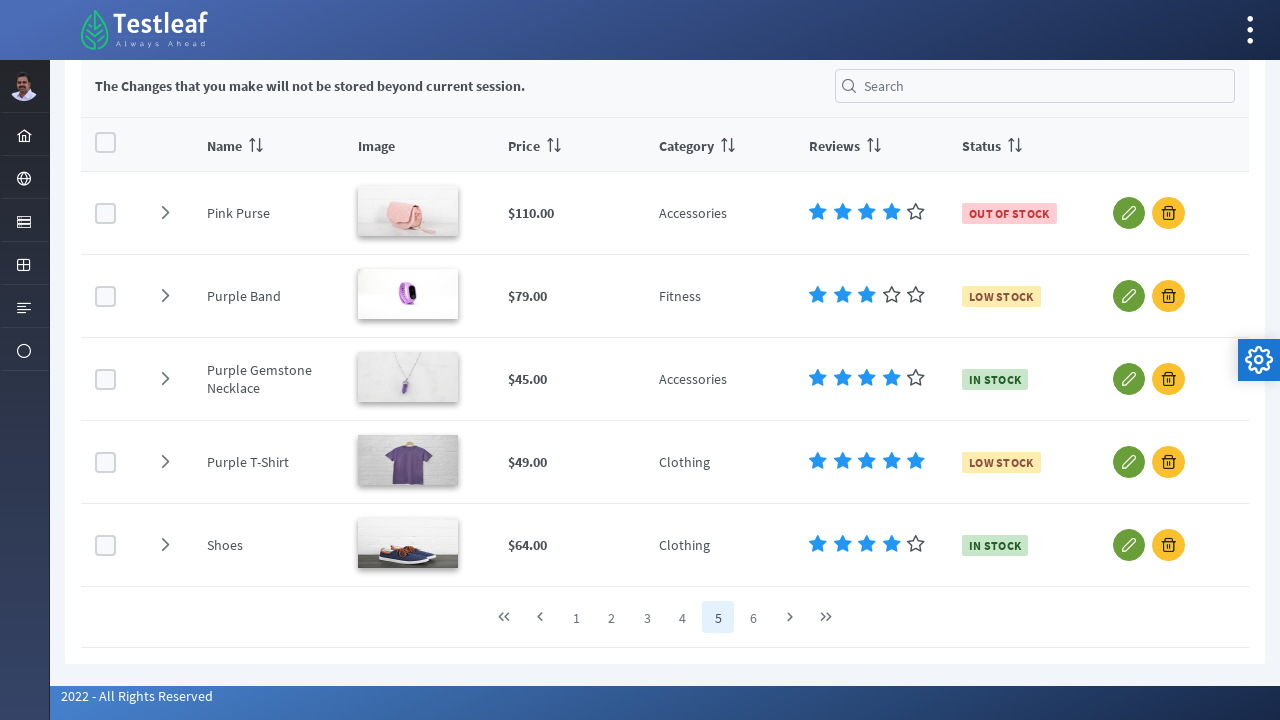

Retrieved product name from row 1: NamePink Purse
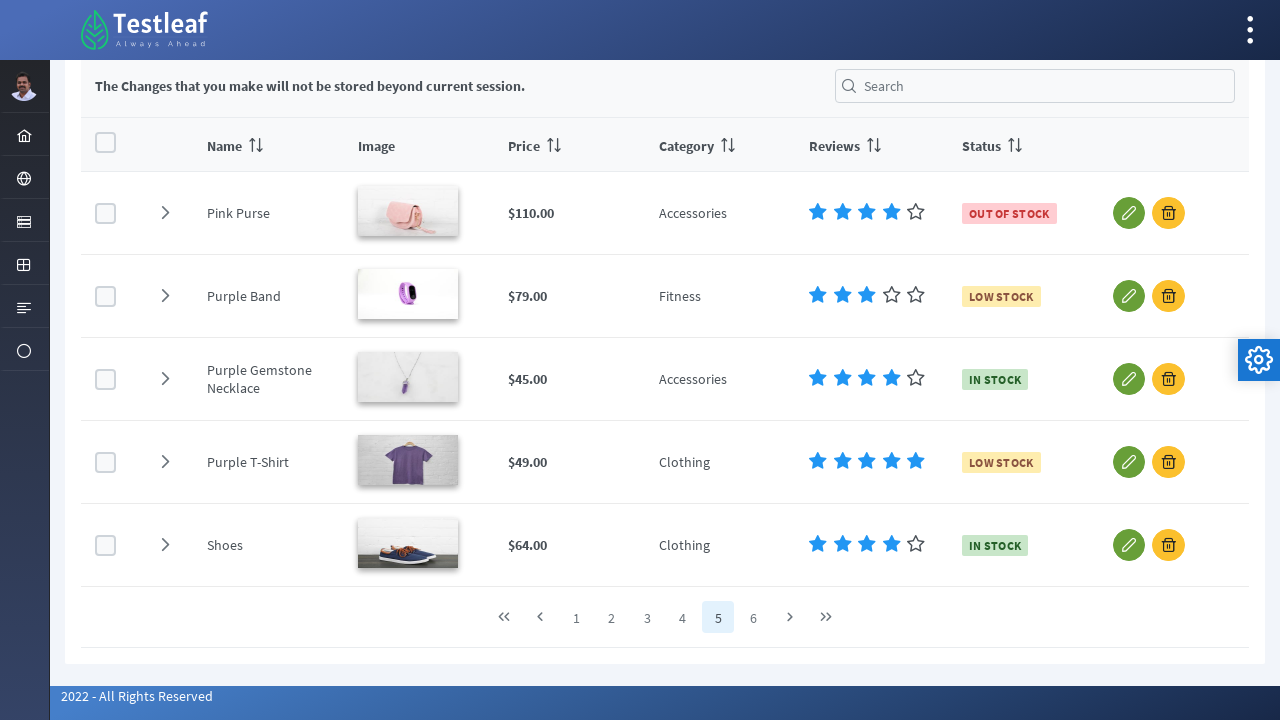

Retrieved product name from row 2: NamePurple Band
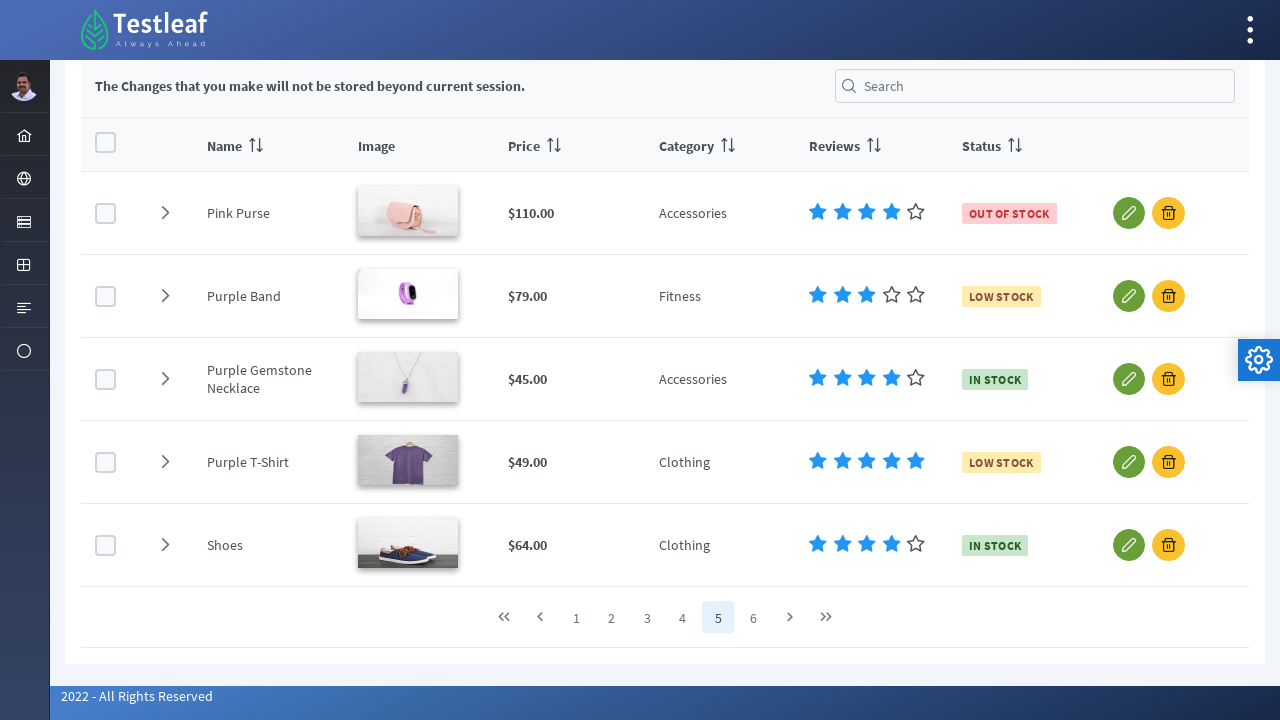

Retrieved product name from row 3: NamePurple Gemstone Necklace
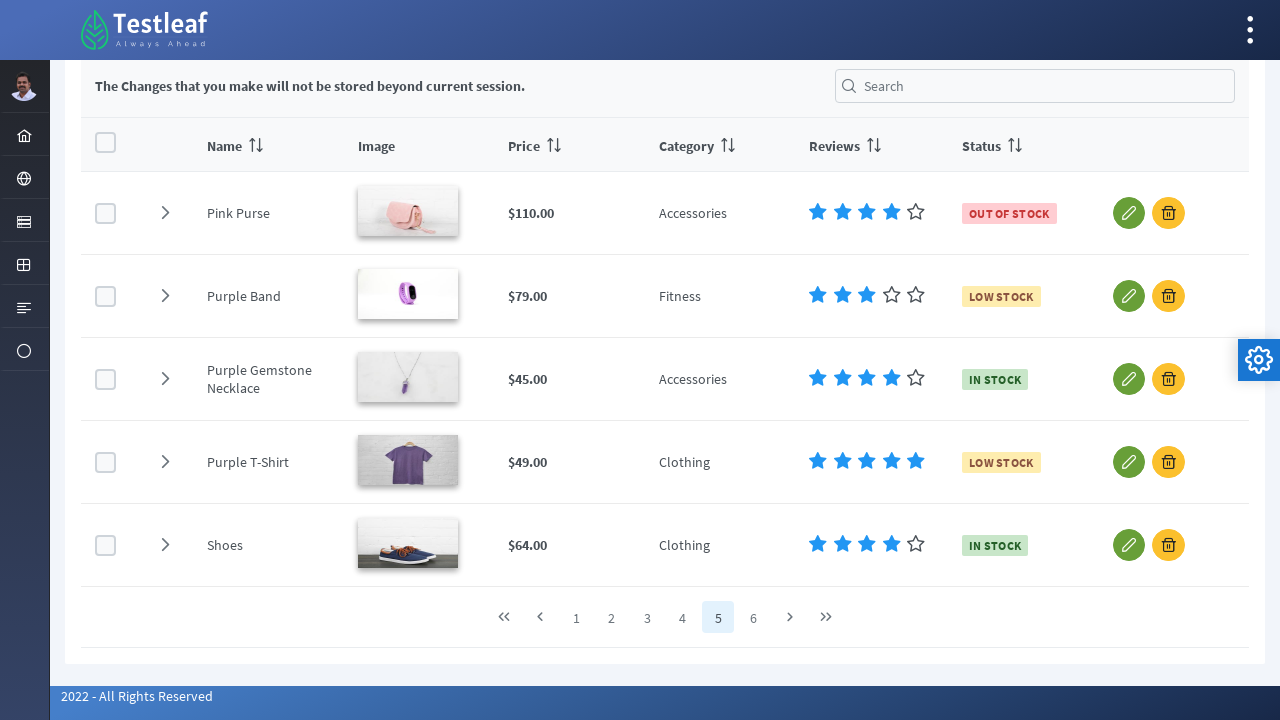

Retrieved product name from row 4: NamePurple T-Shirt
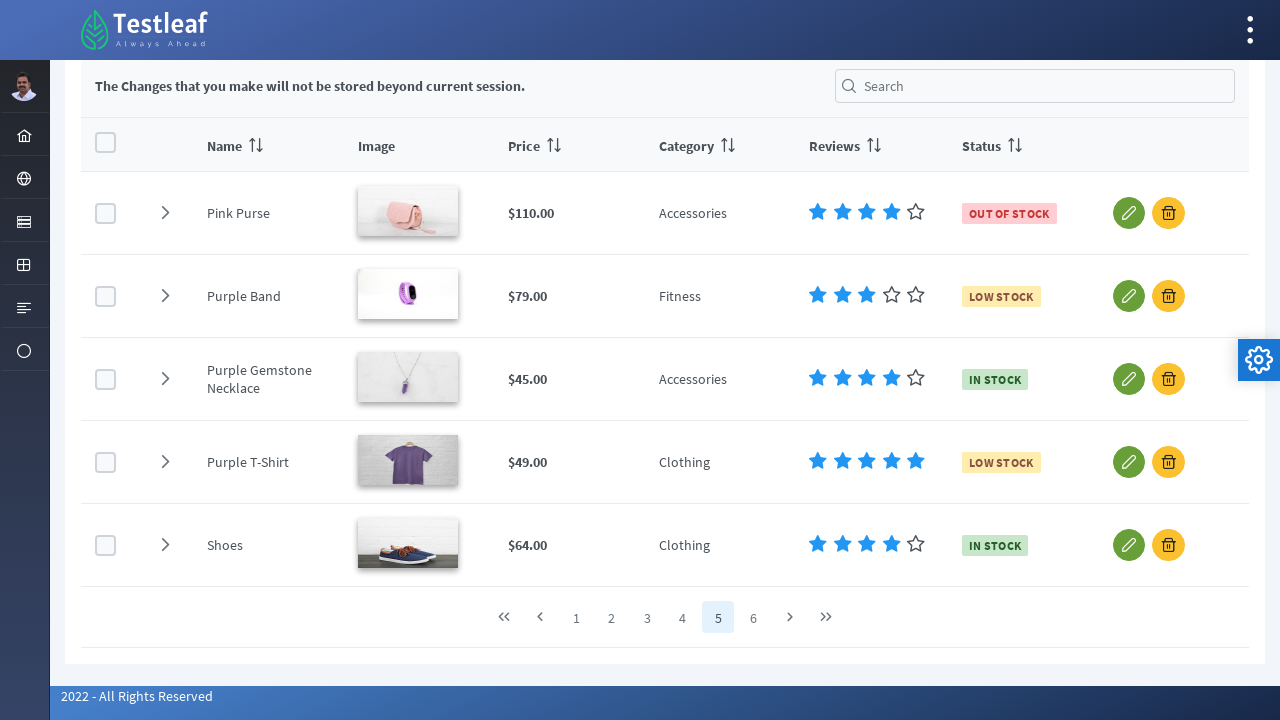

Retrieved product name from row 5: NameShoes
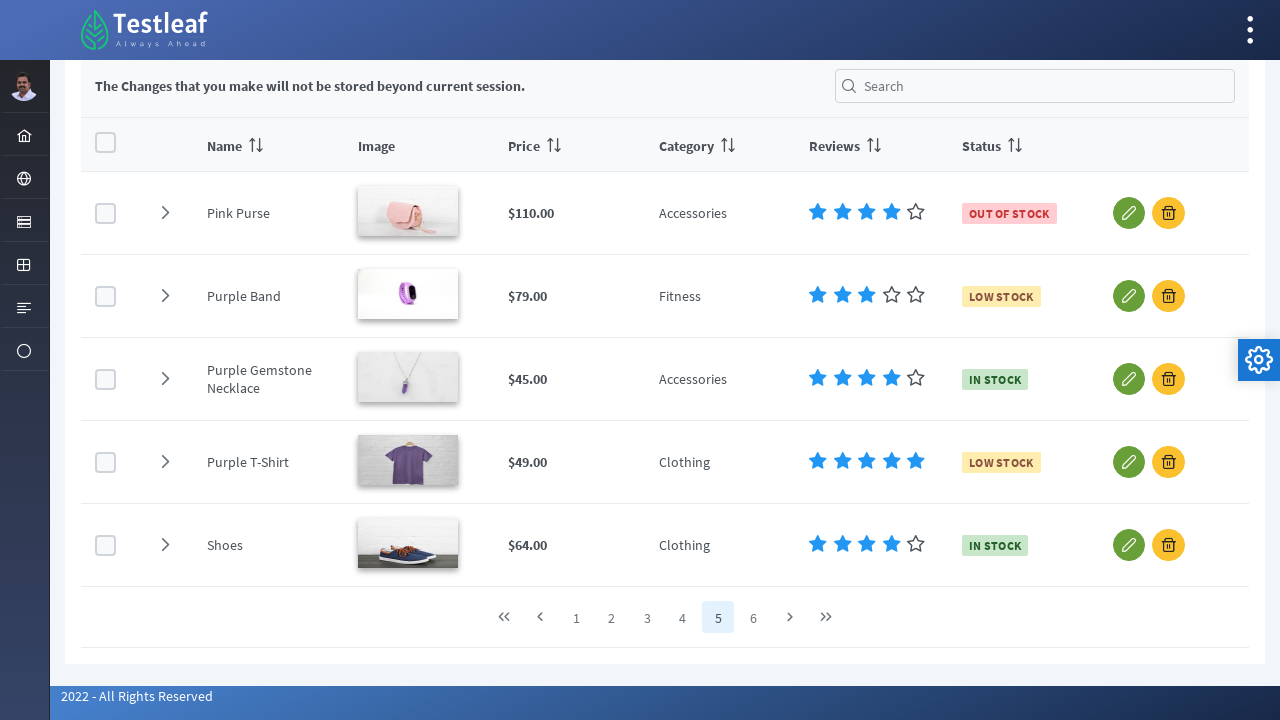

Clicked pagination link 6 to go to next page at (754, 617) on //*[@id='form:dt-products_paginator_bottom']//span//a[6]
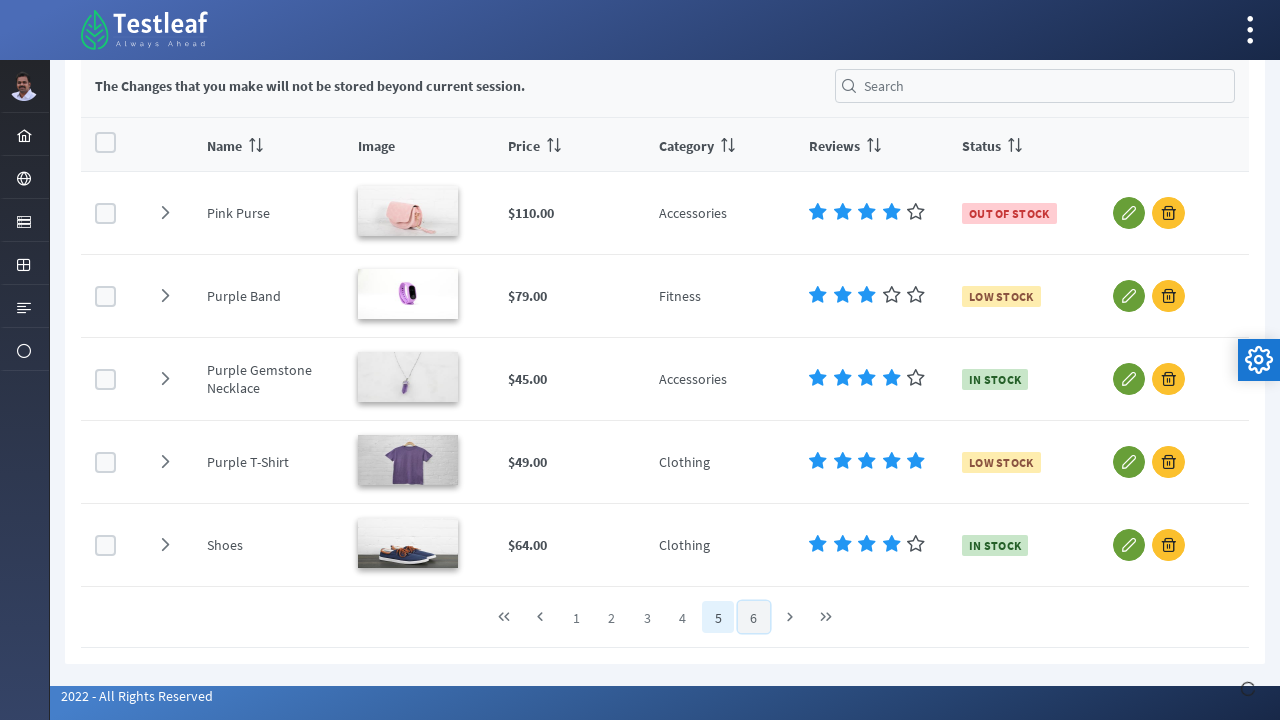

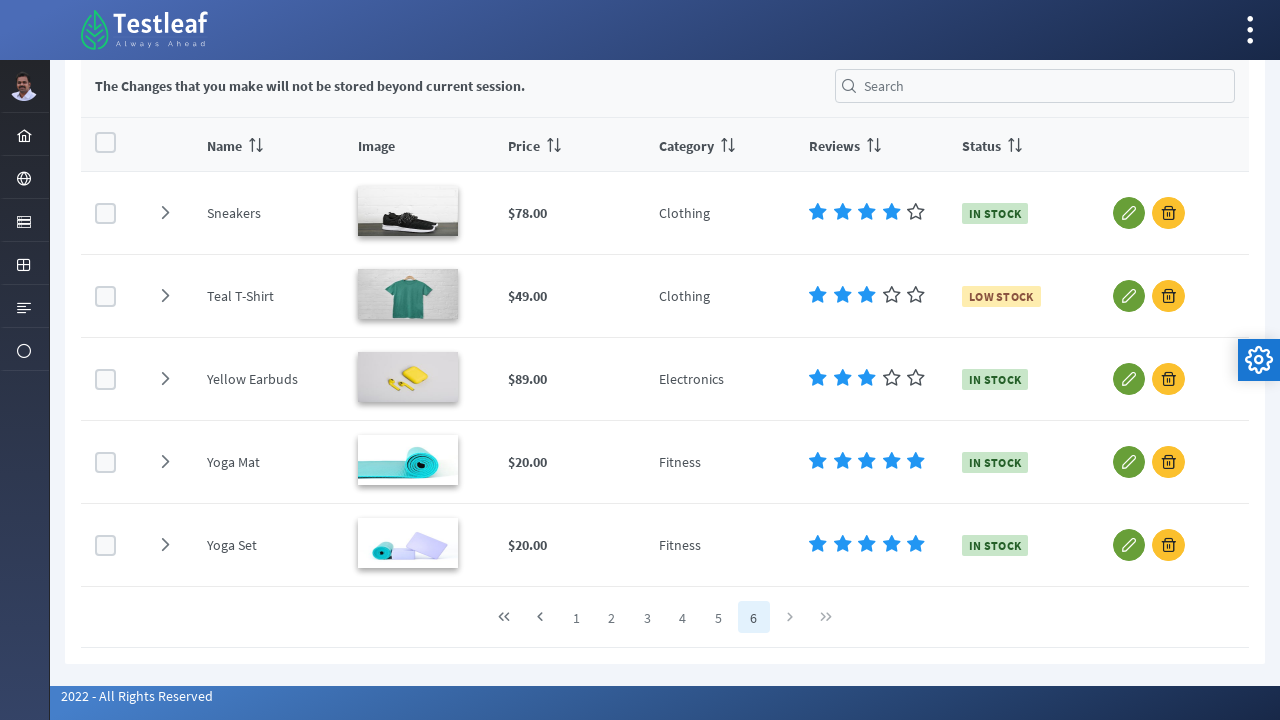